Tests various scroll operations on a dashboard page including vertical scroll down/up, horizontal scroll right/left, scroll to bottom/top of page, and scroll to a specific element before clicking another element.

Starting URL: https://leafground.com/dashboard.xhtml

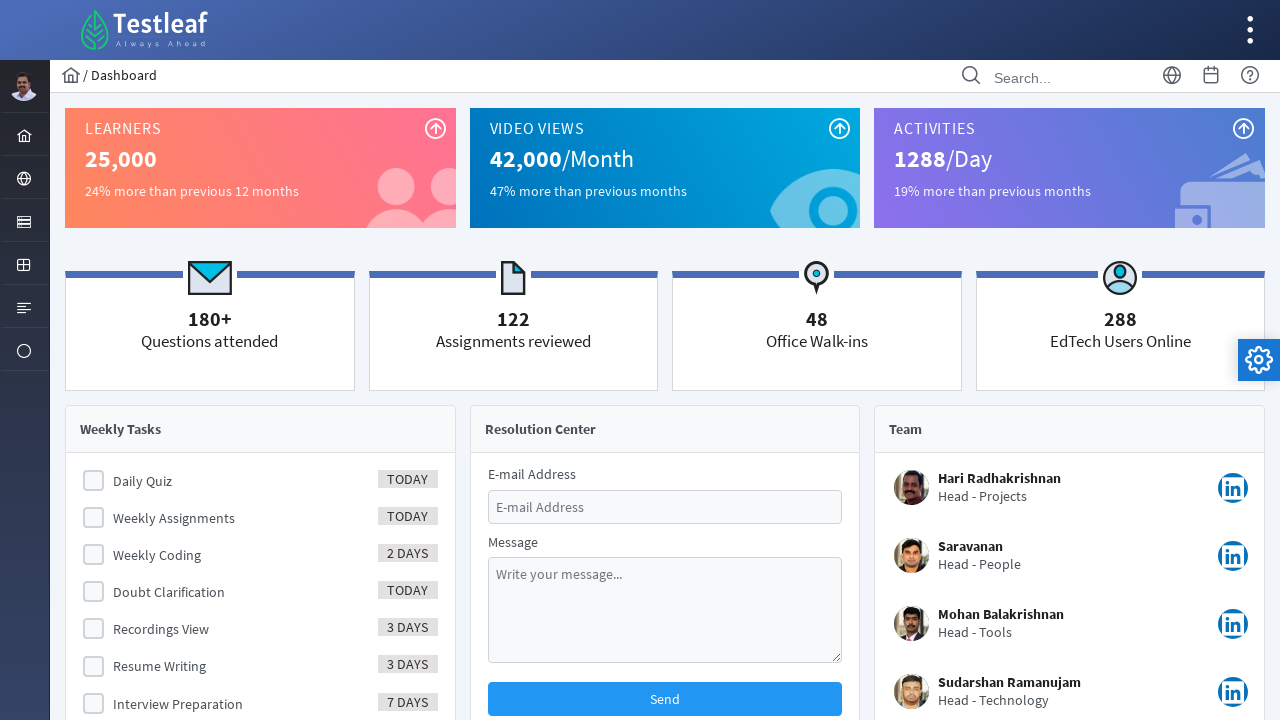

Set viewport size to 1920x1080
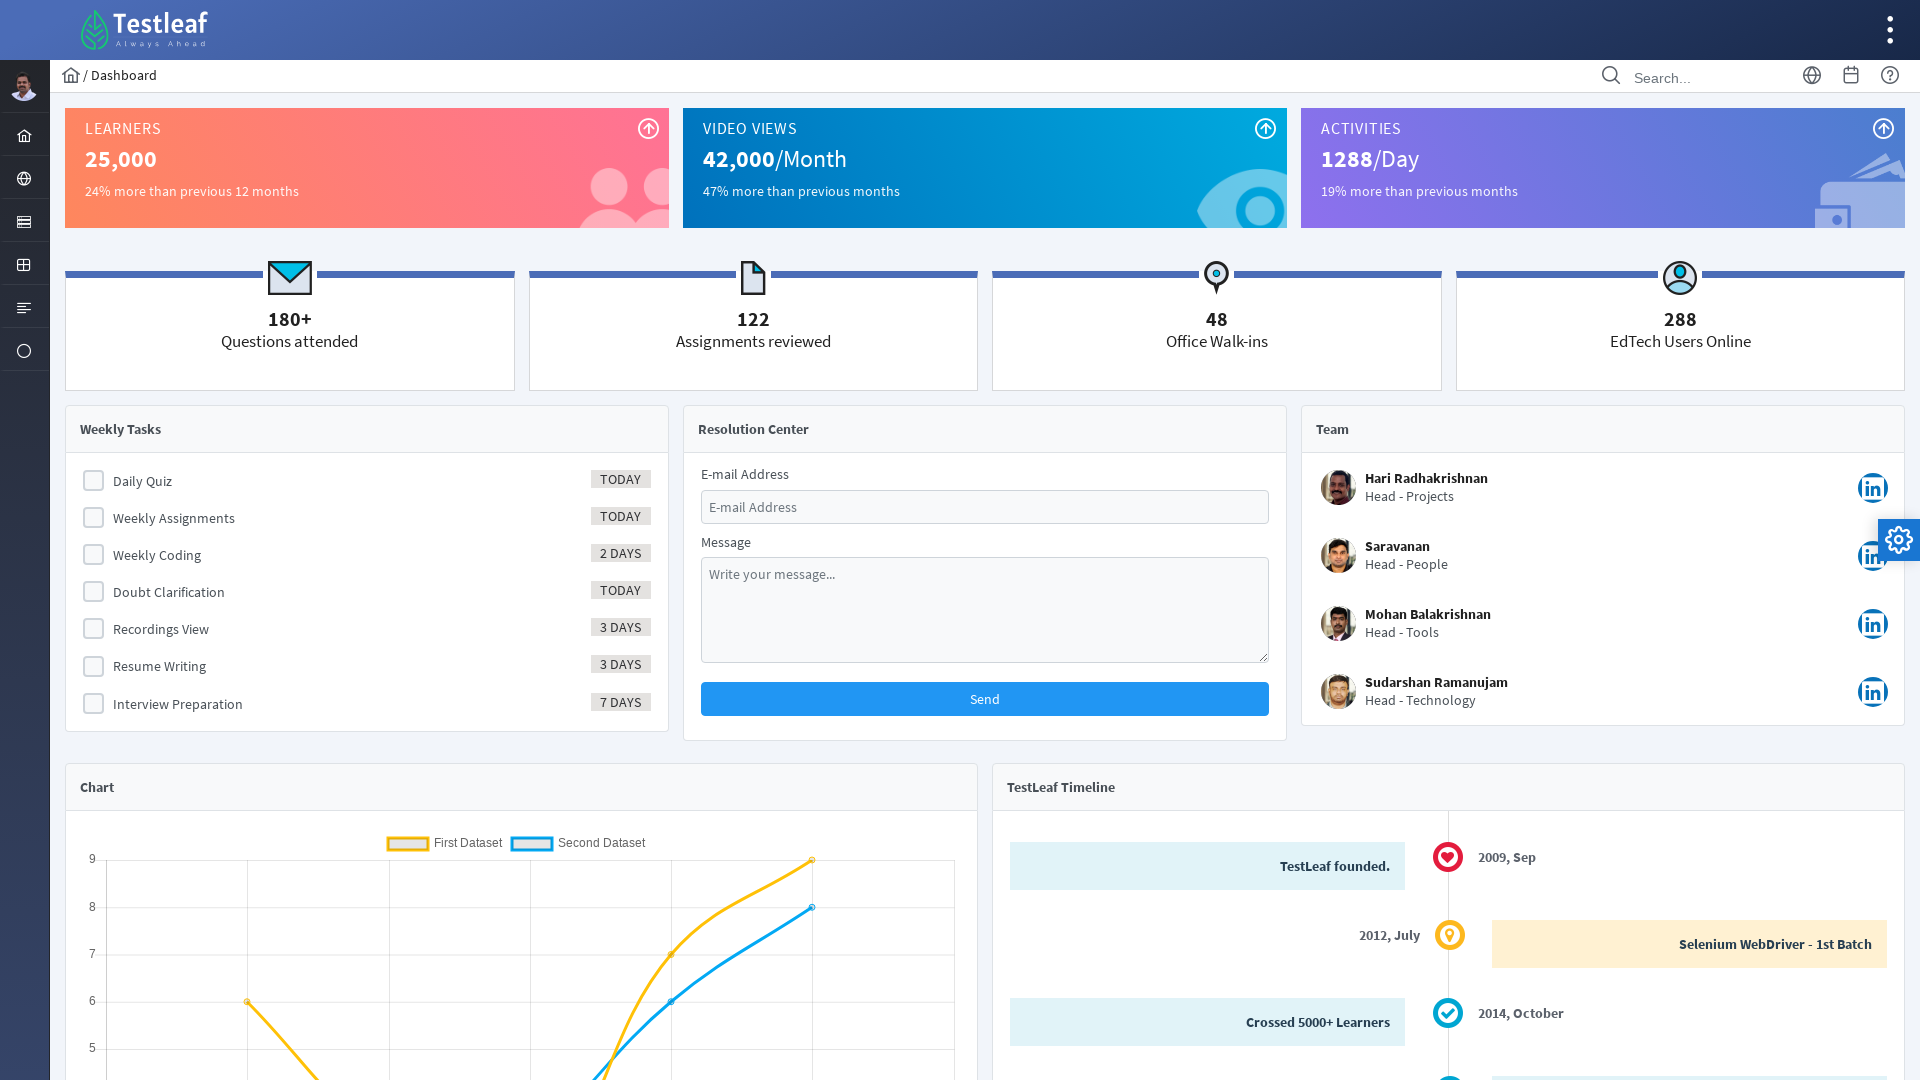

Scrolled down vertically to position 700
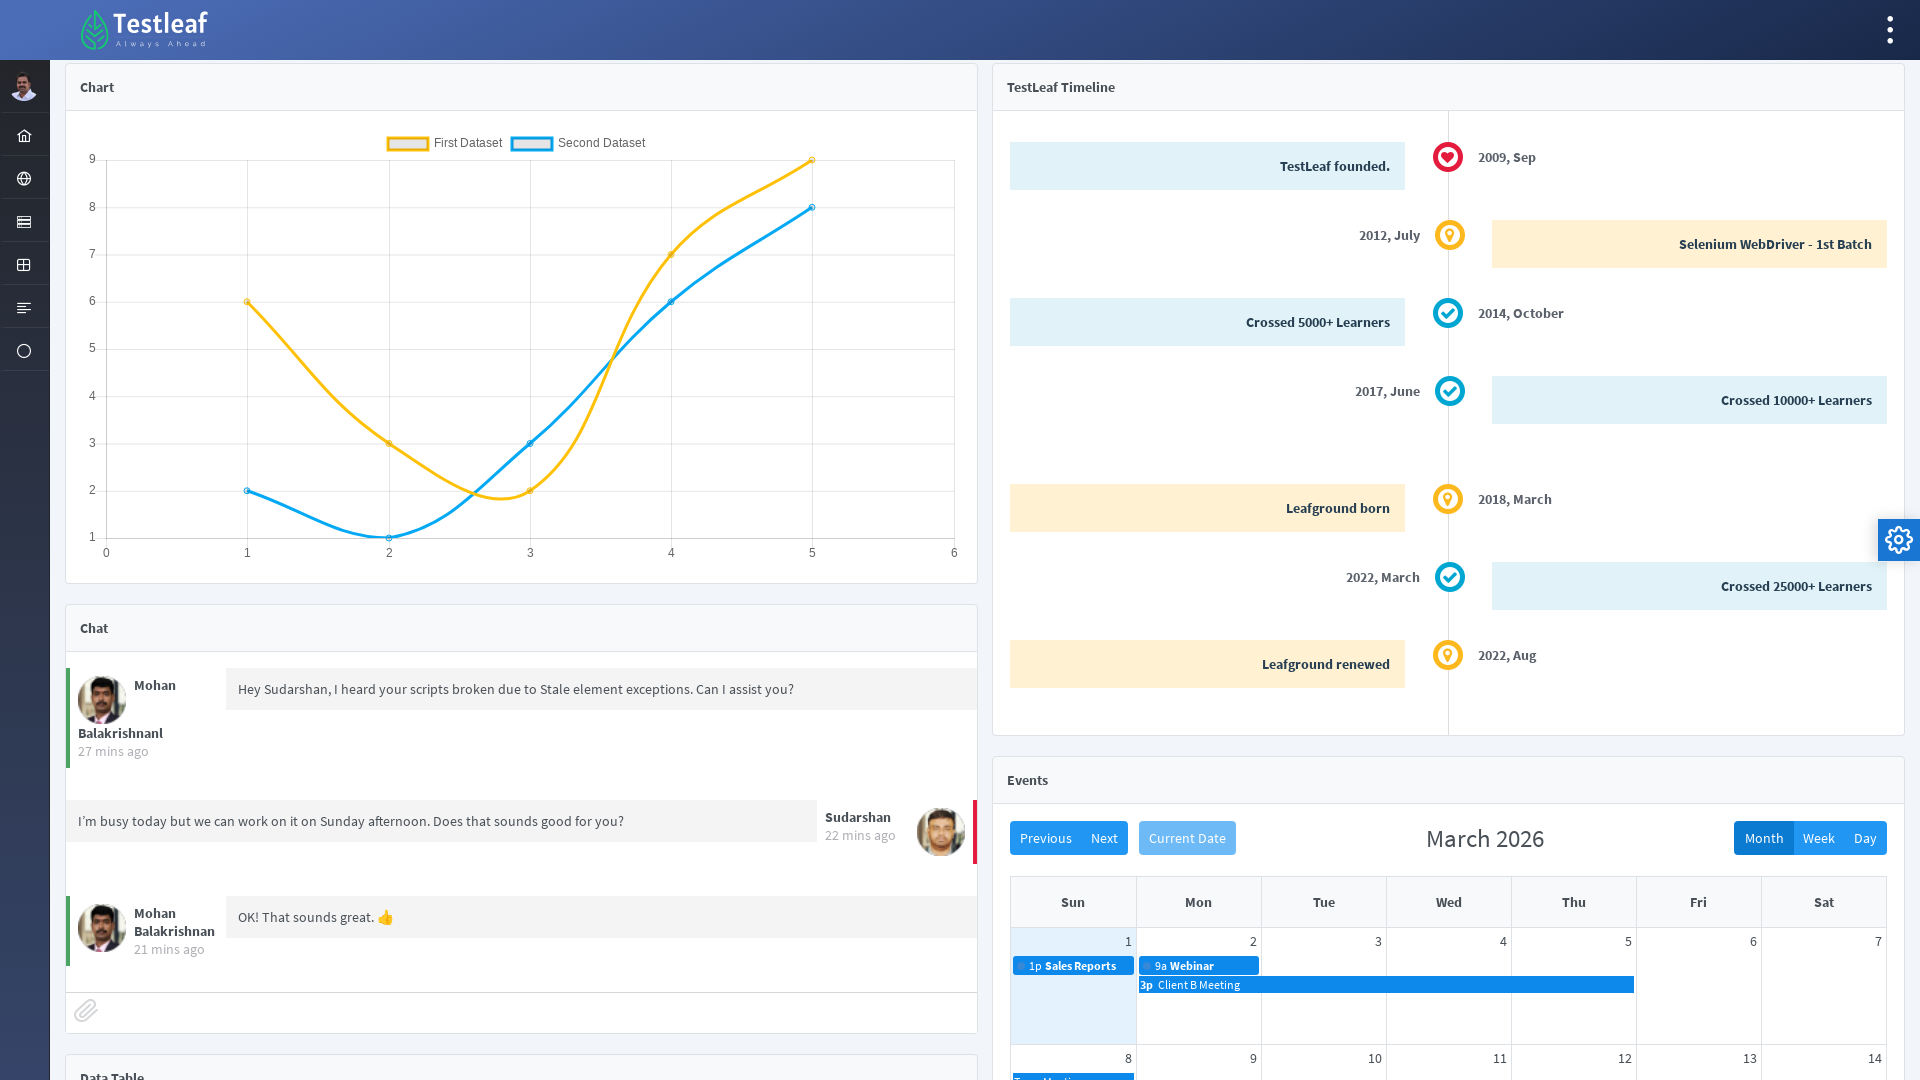

Waited 1 second after scrolling down
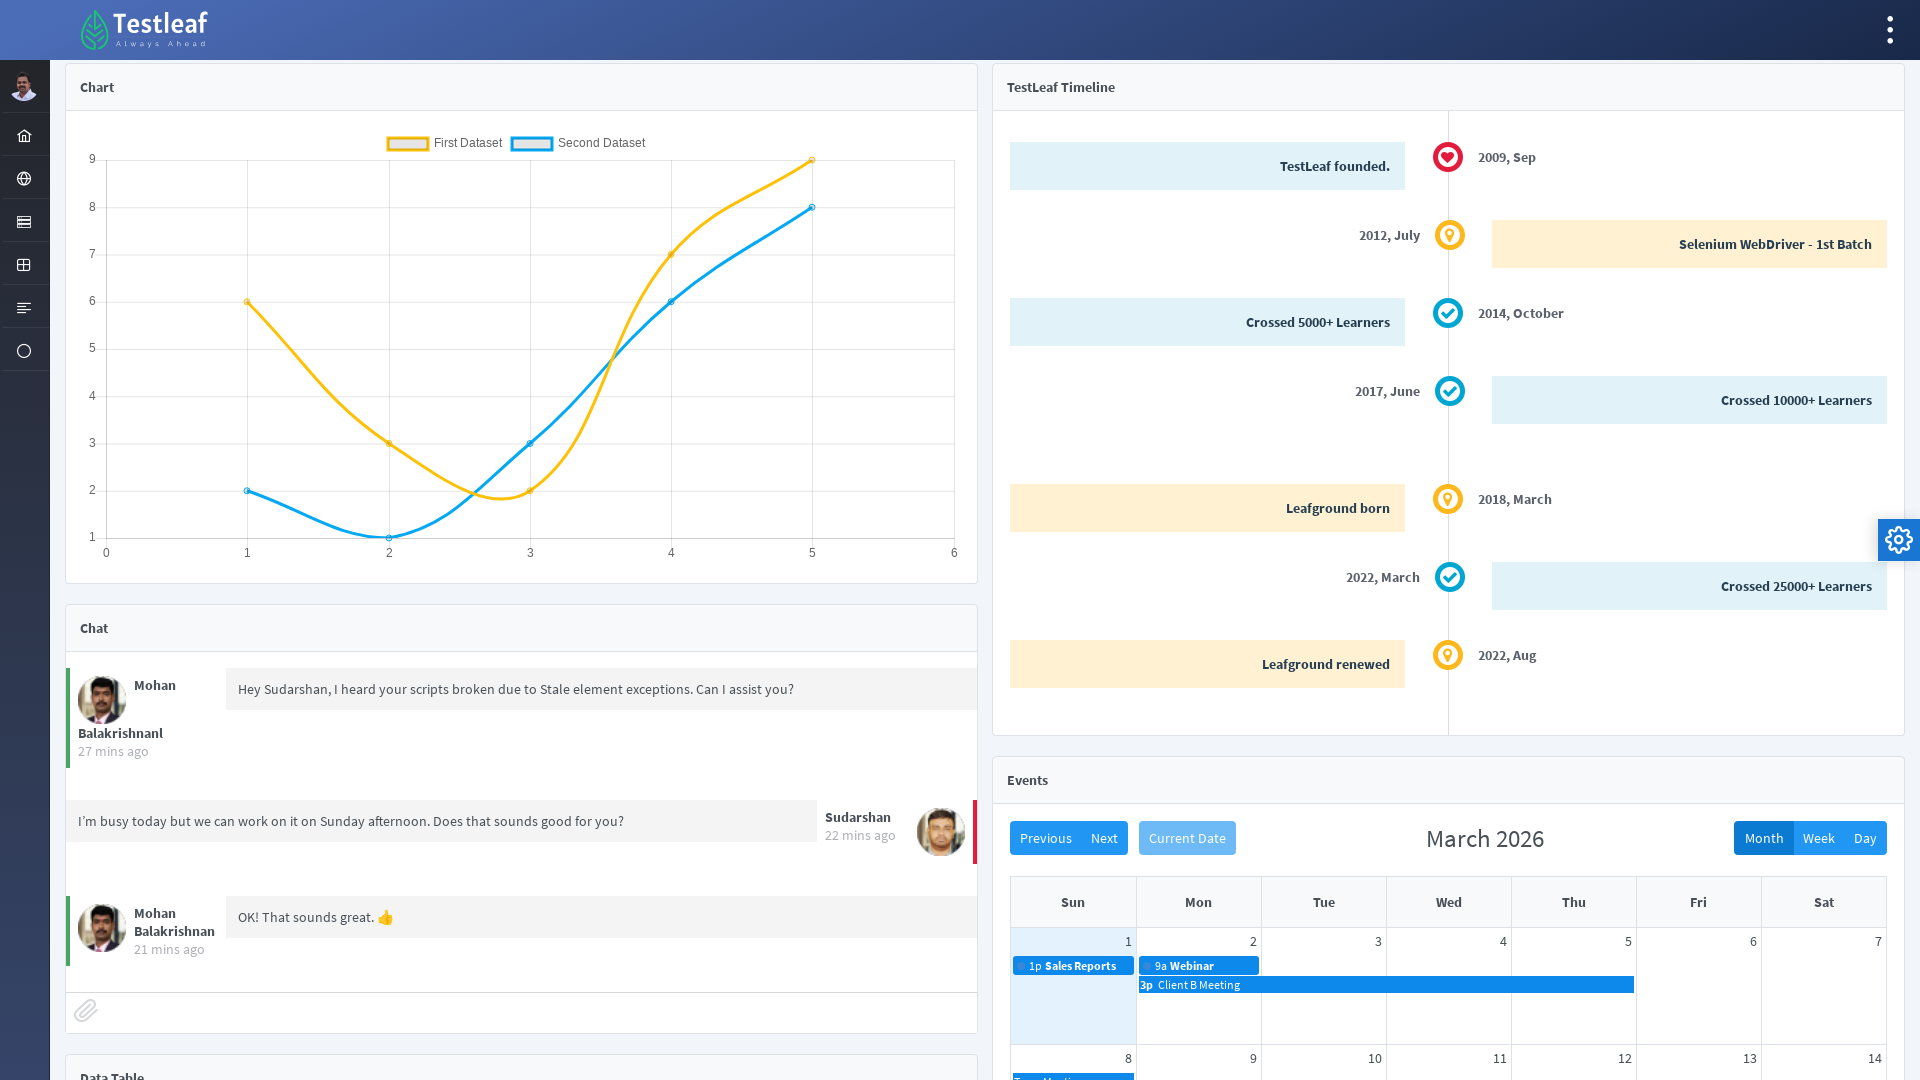

Scrolled up vertically to position 300
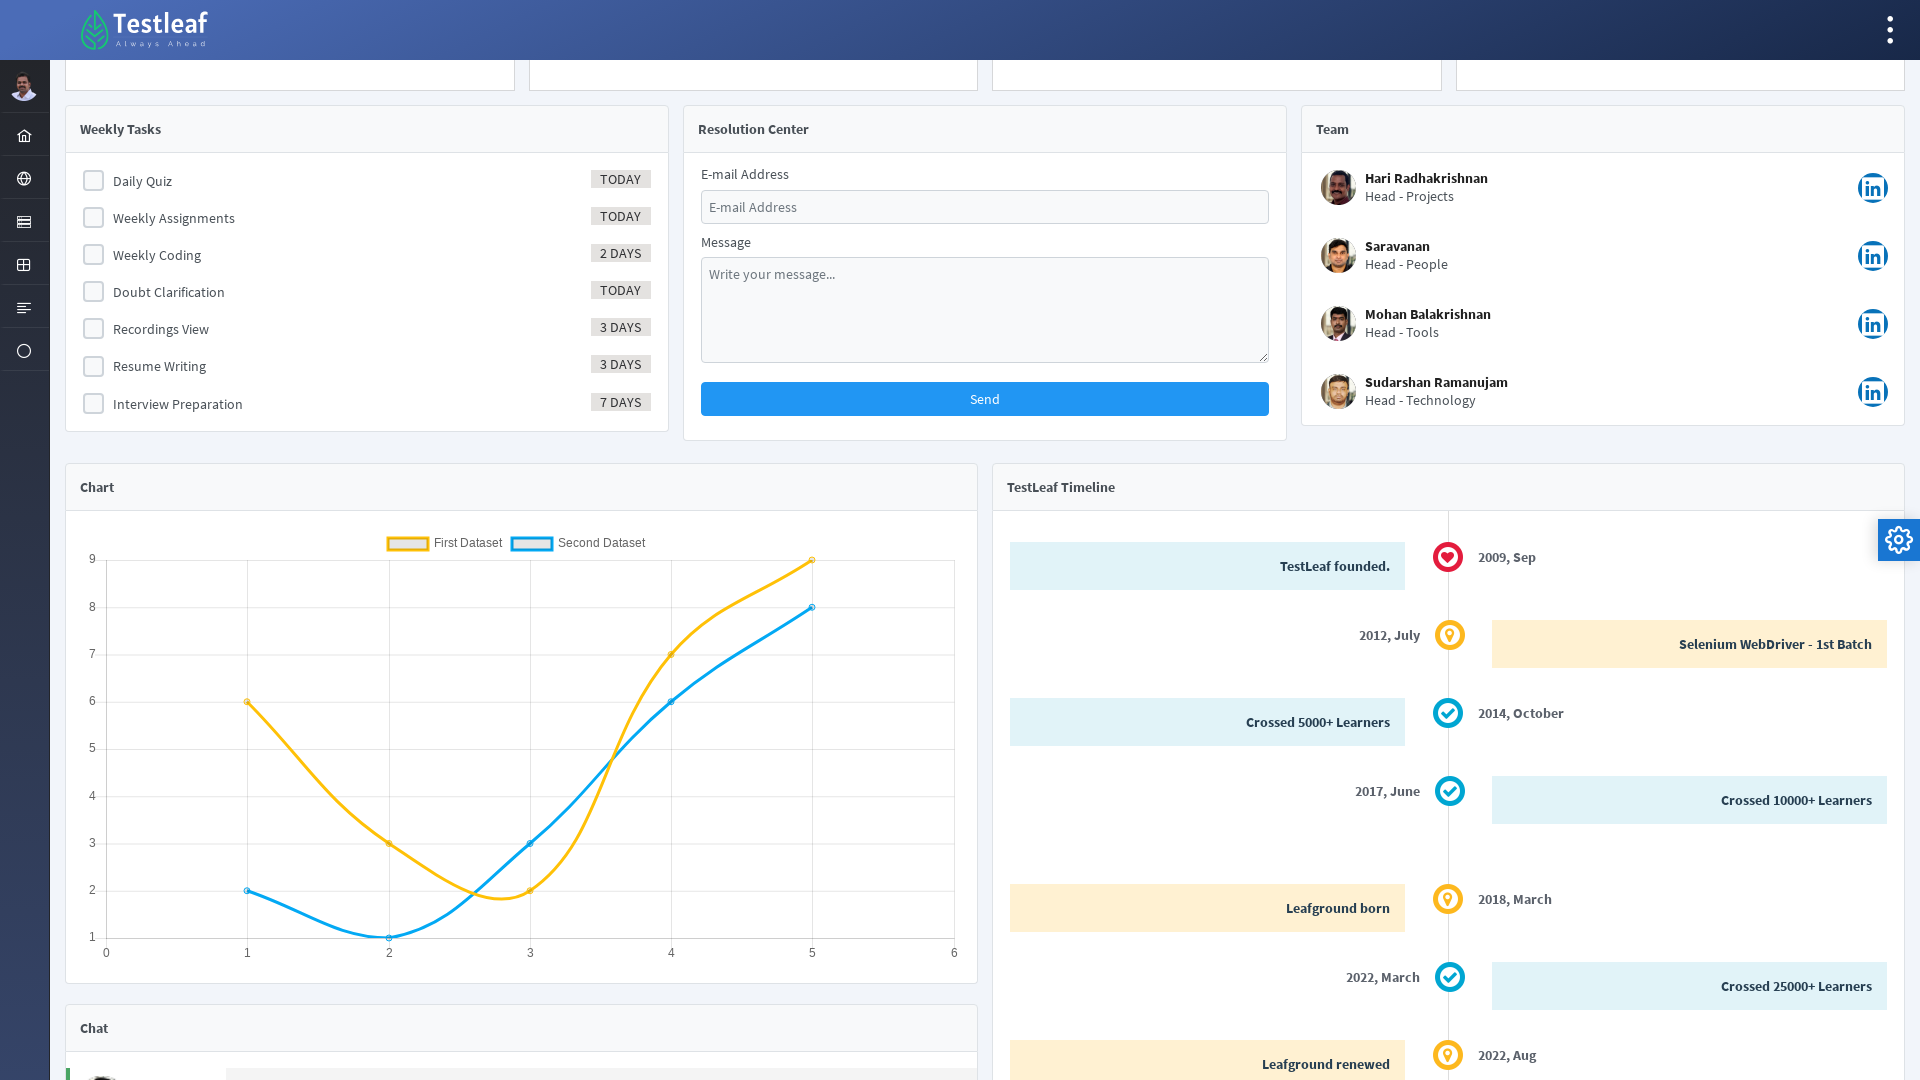

Waited 1 second after scrolling up
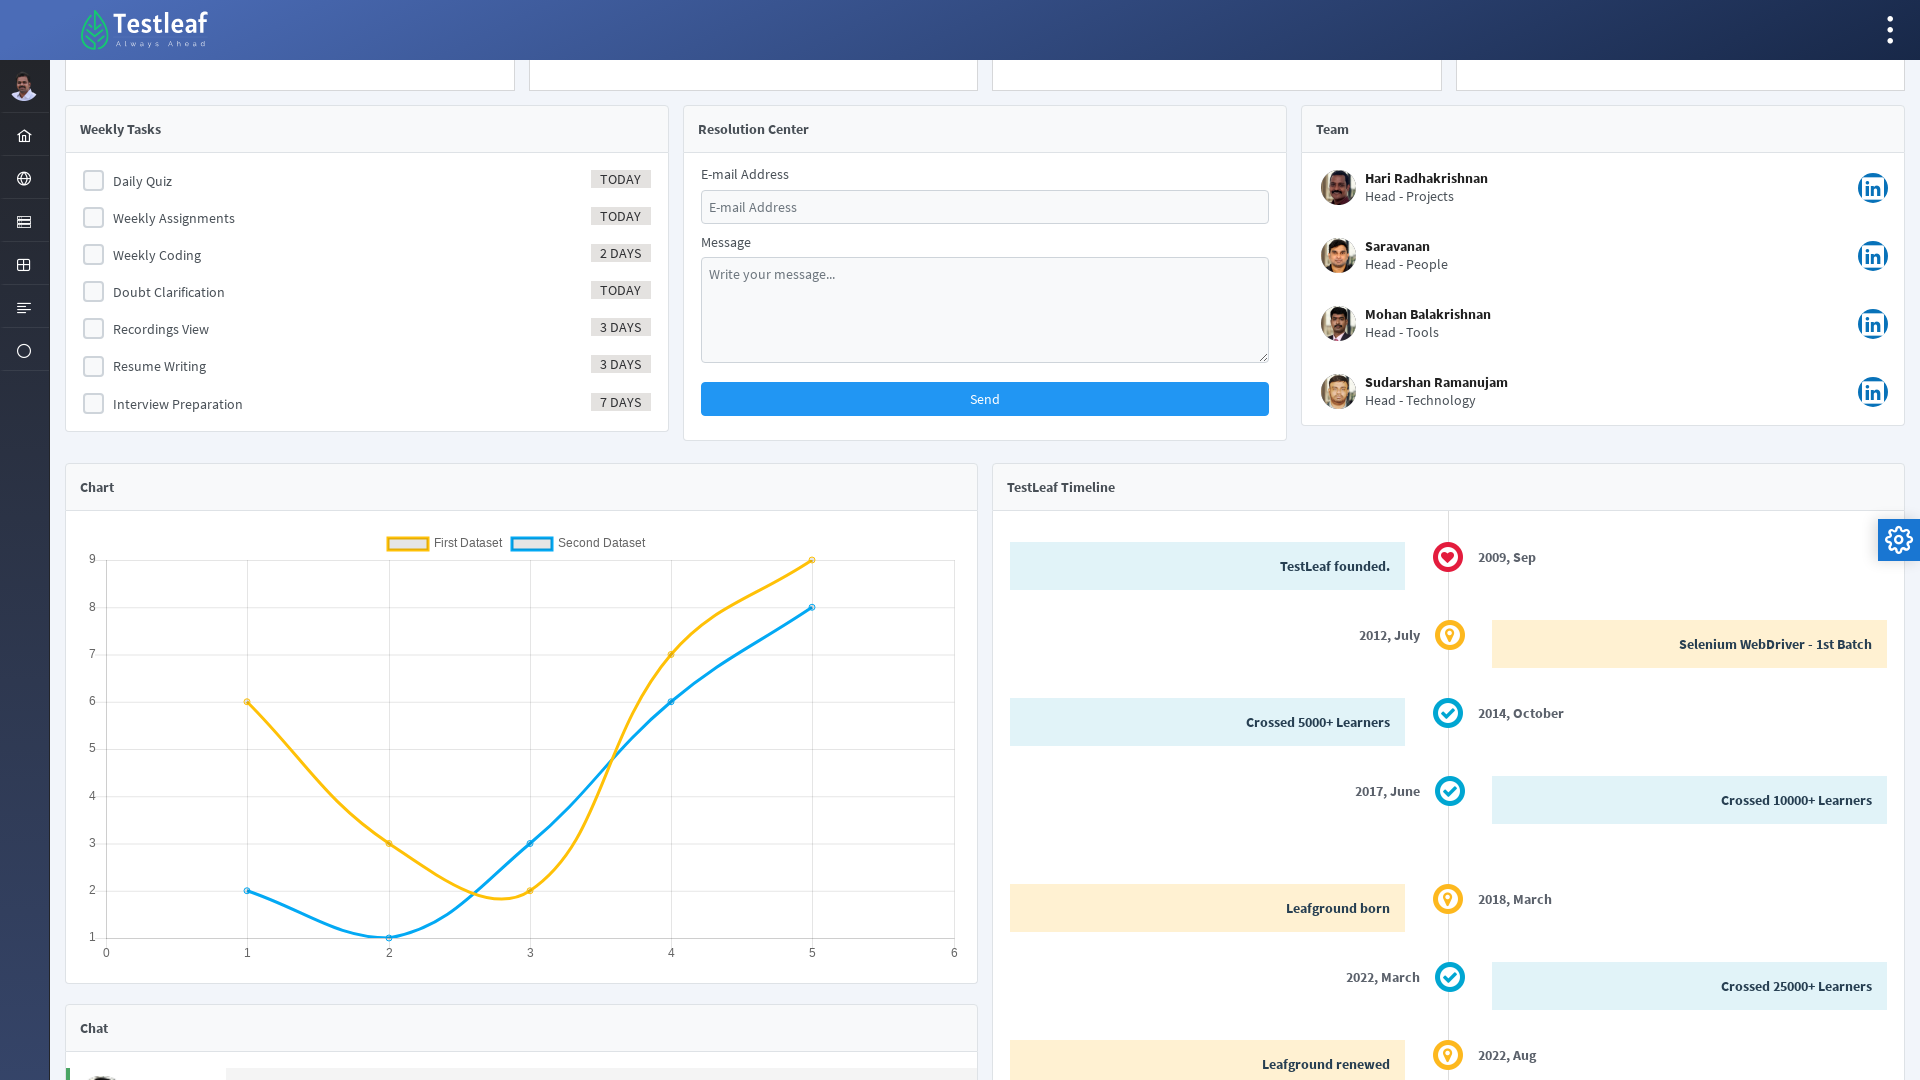

Scrolled right horizontally to position 300
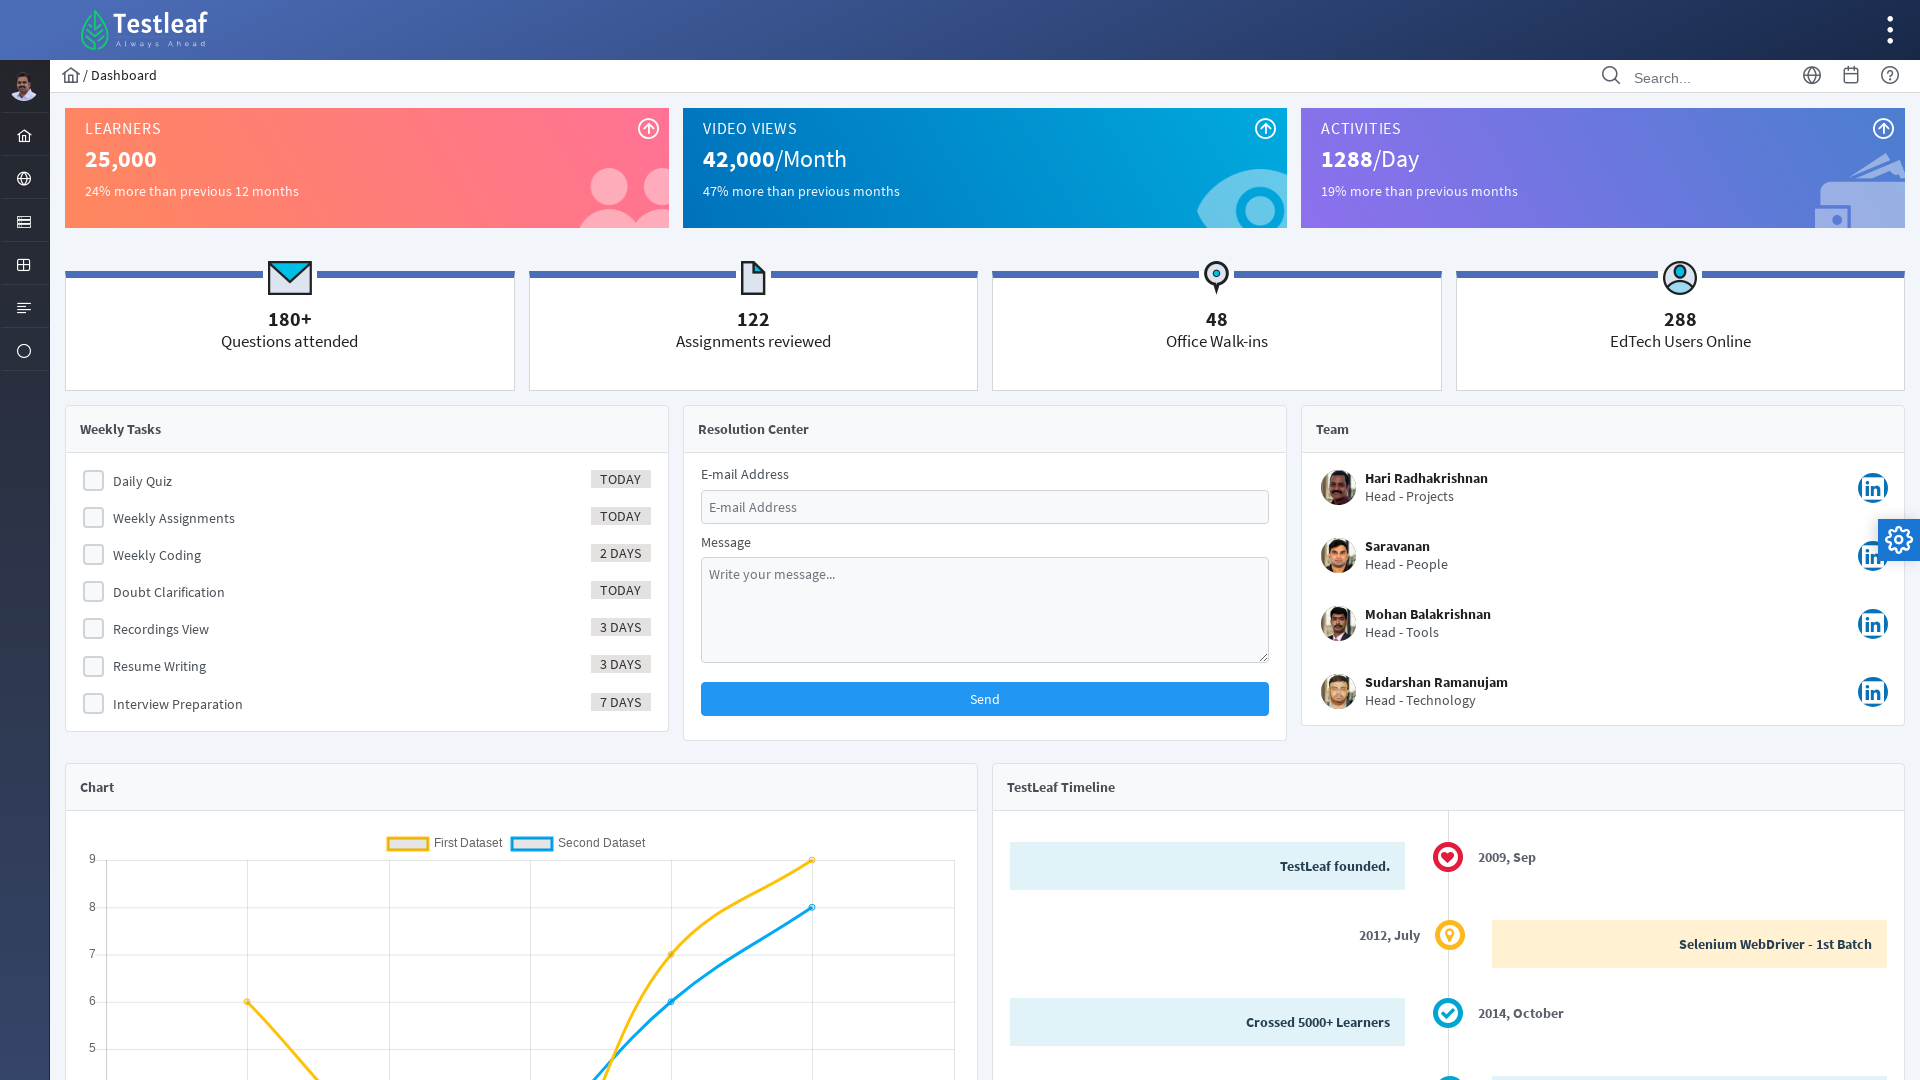

Waited 1 second after scrolling right
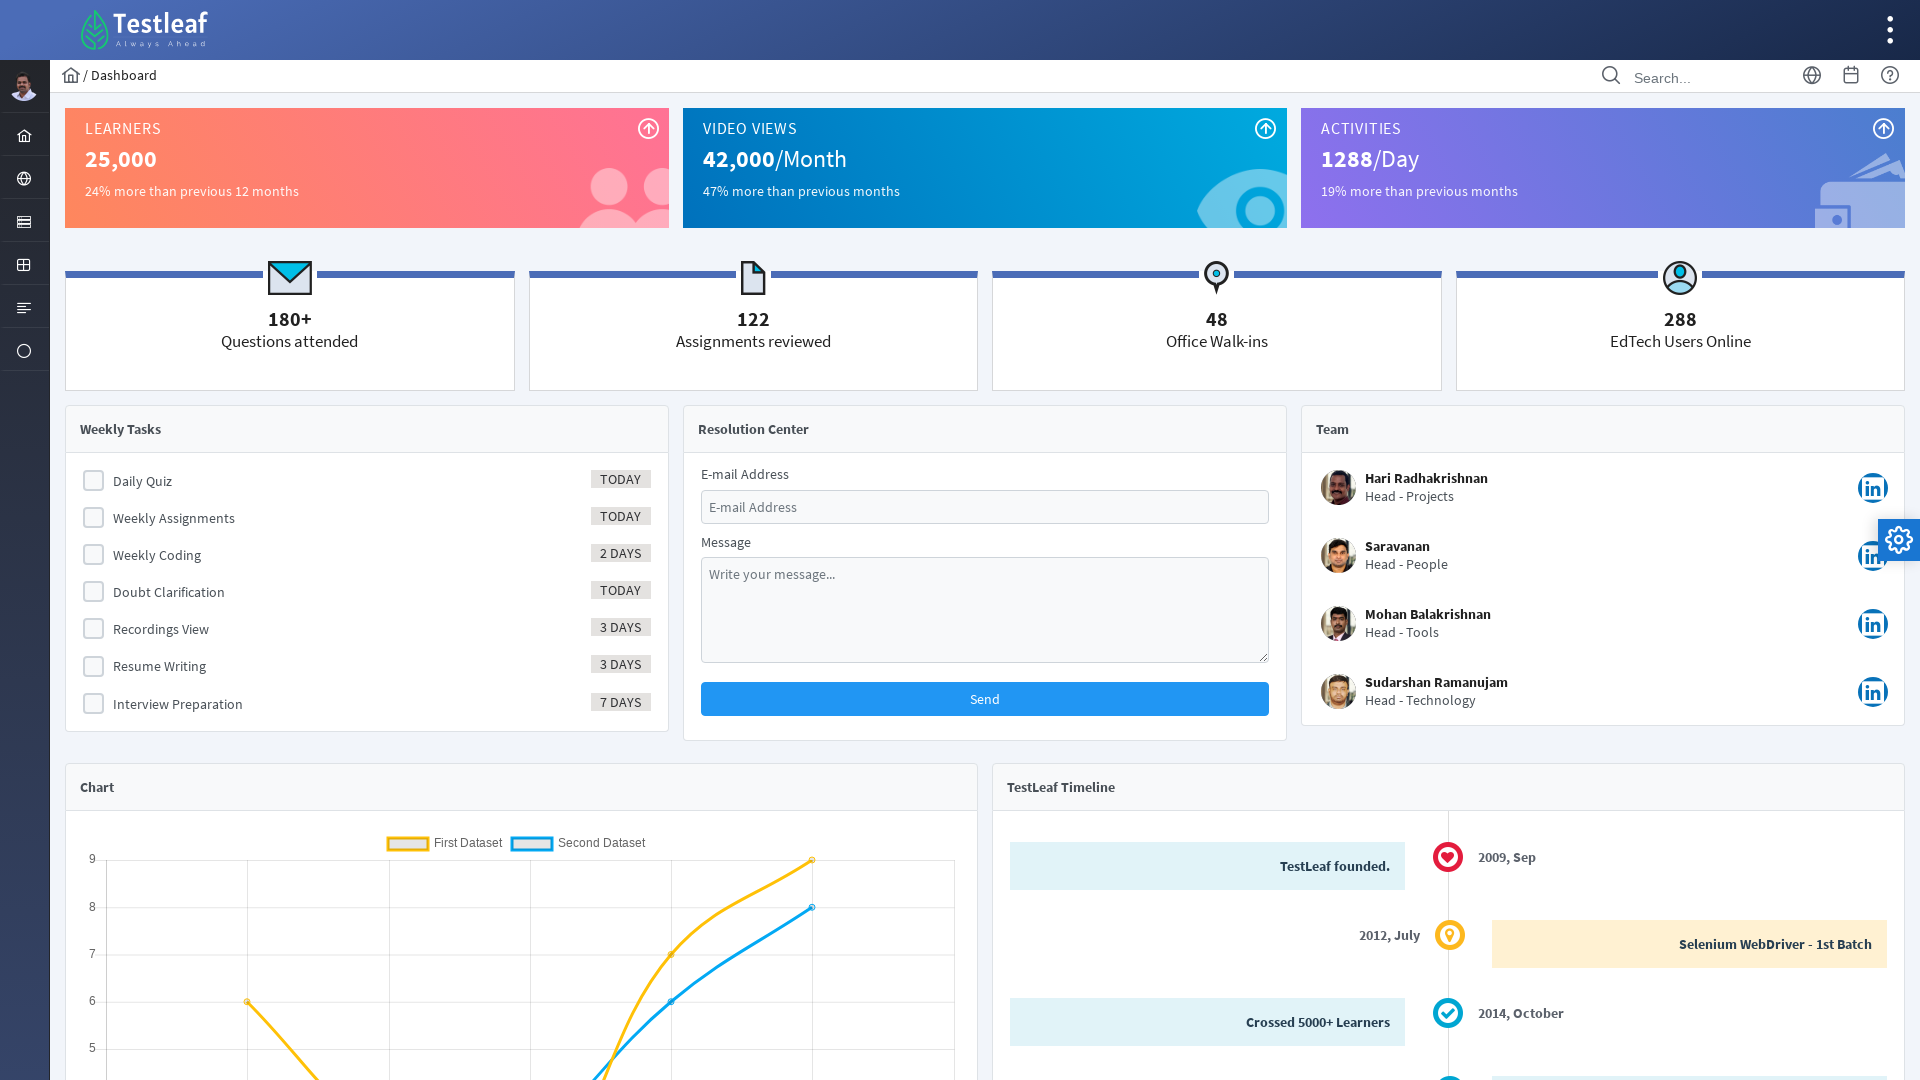

Scrolled left horizontally back to origin
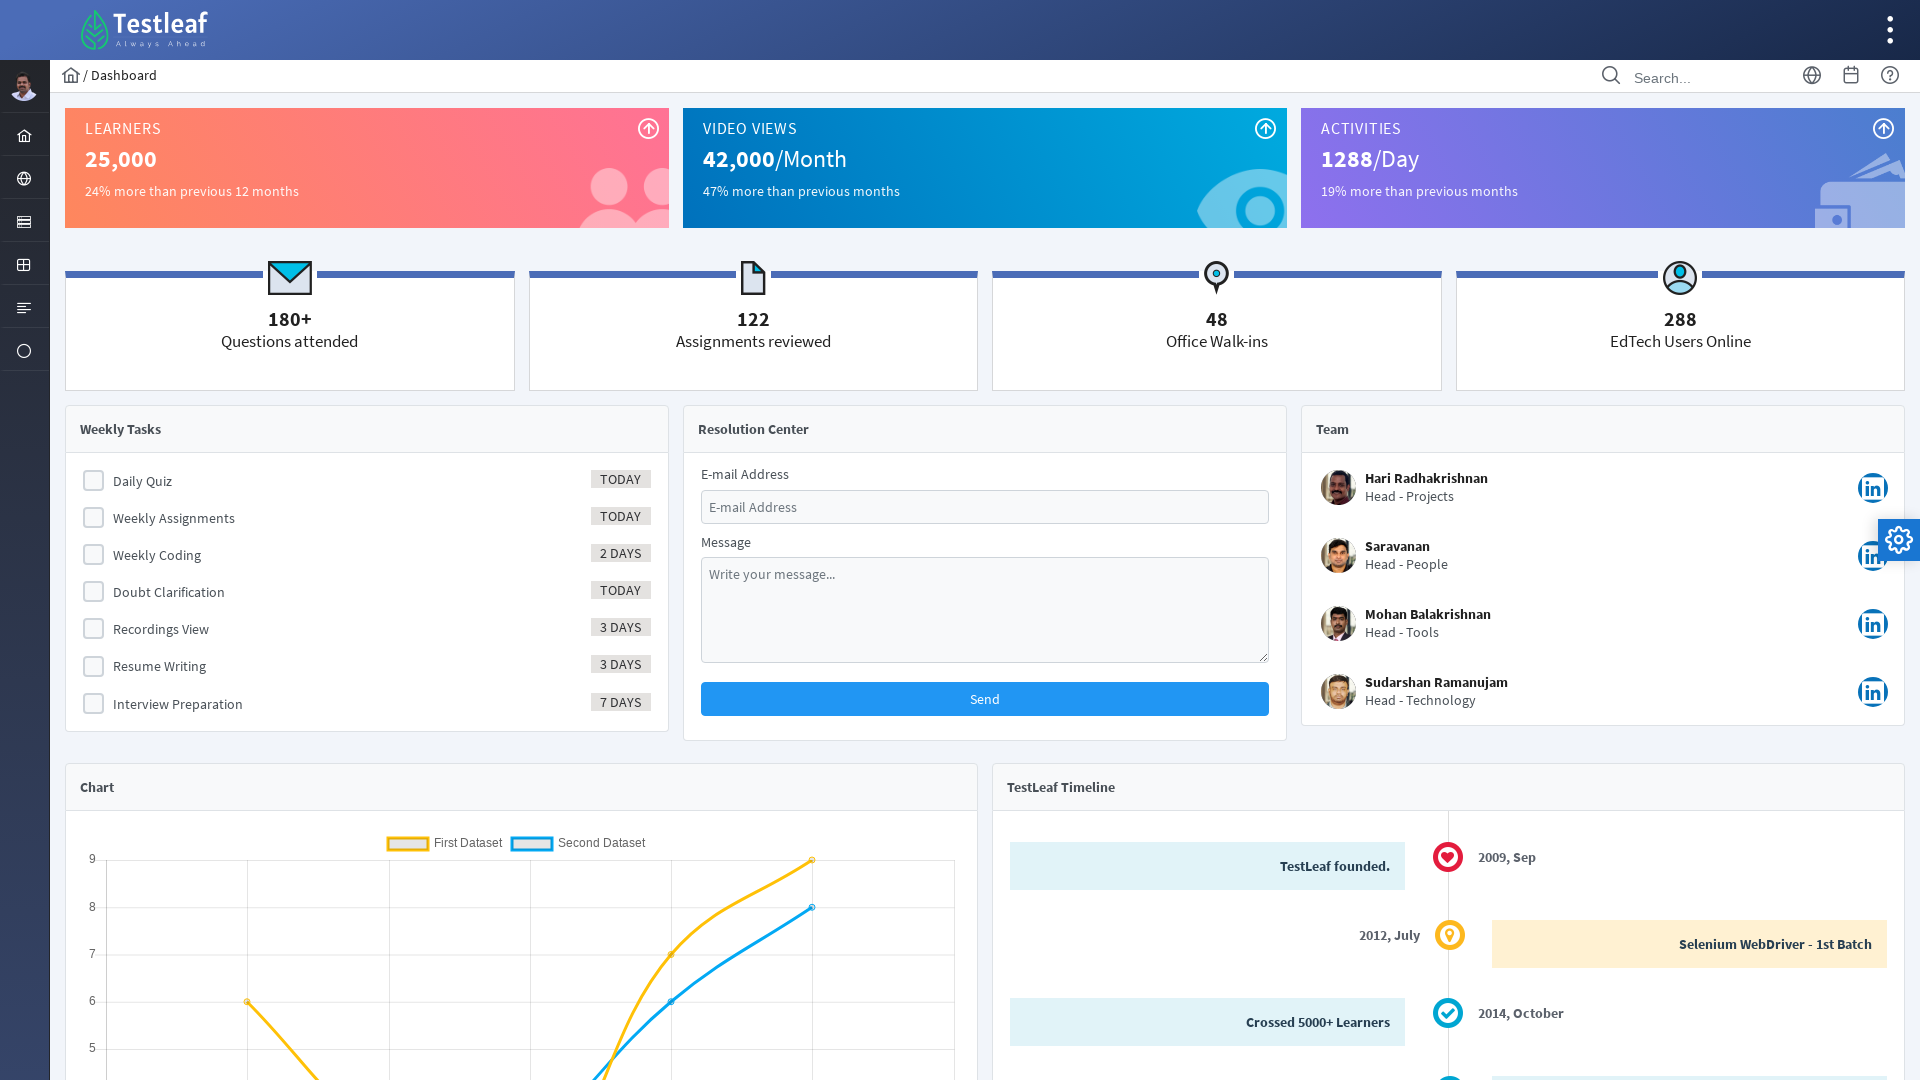

Waited 1 second after scrolling left
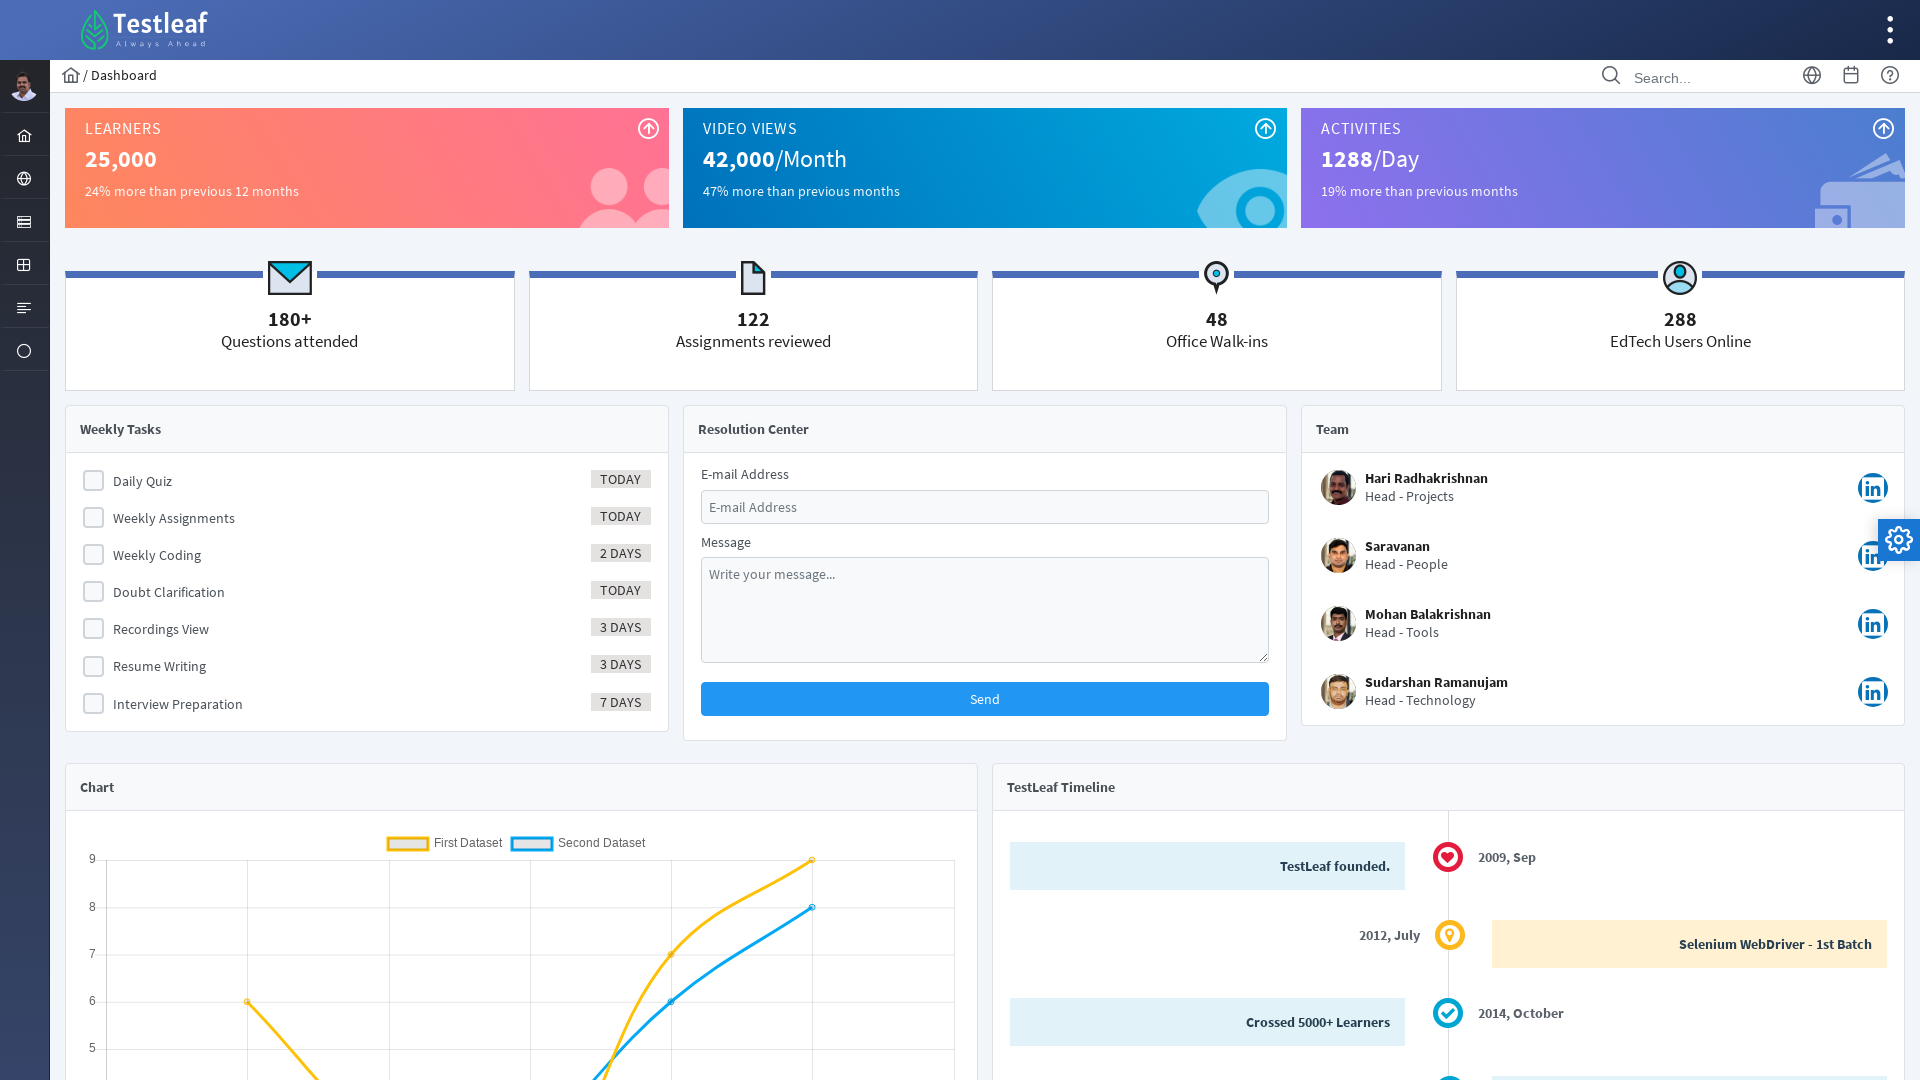

Scrolled to bottom of page
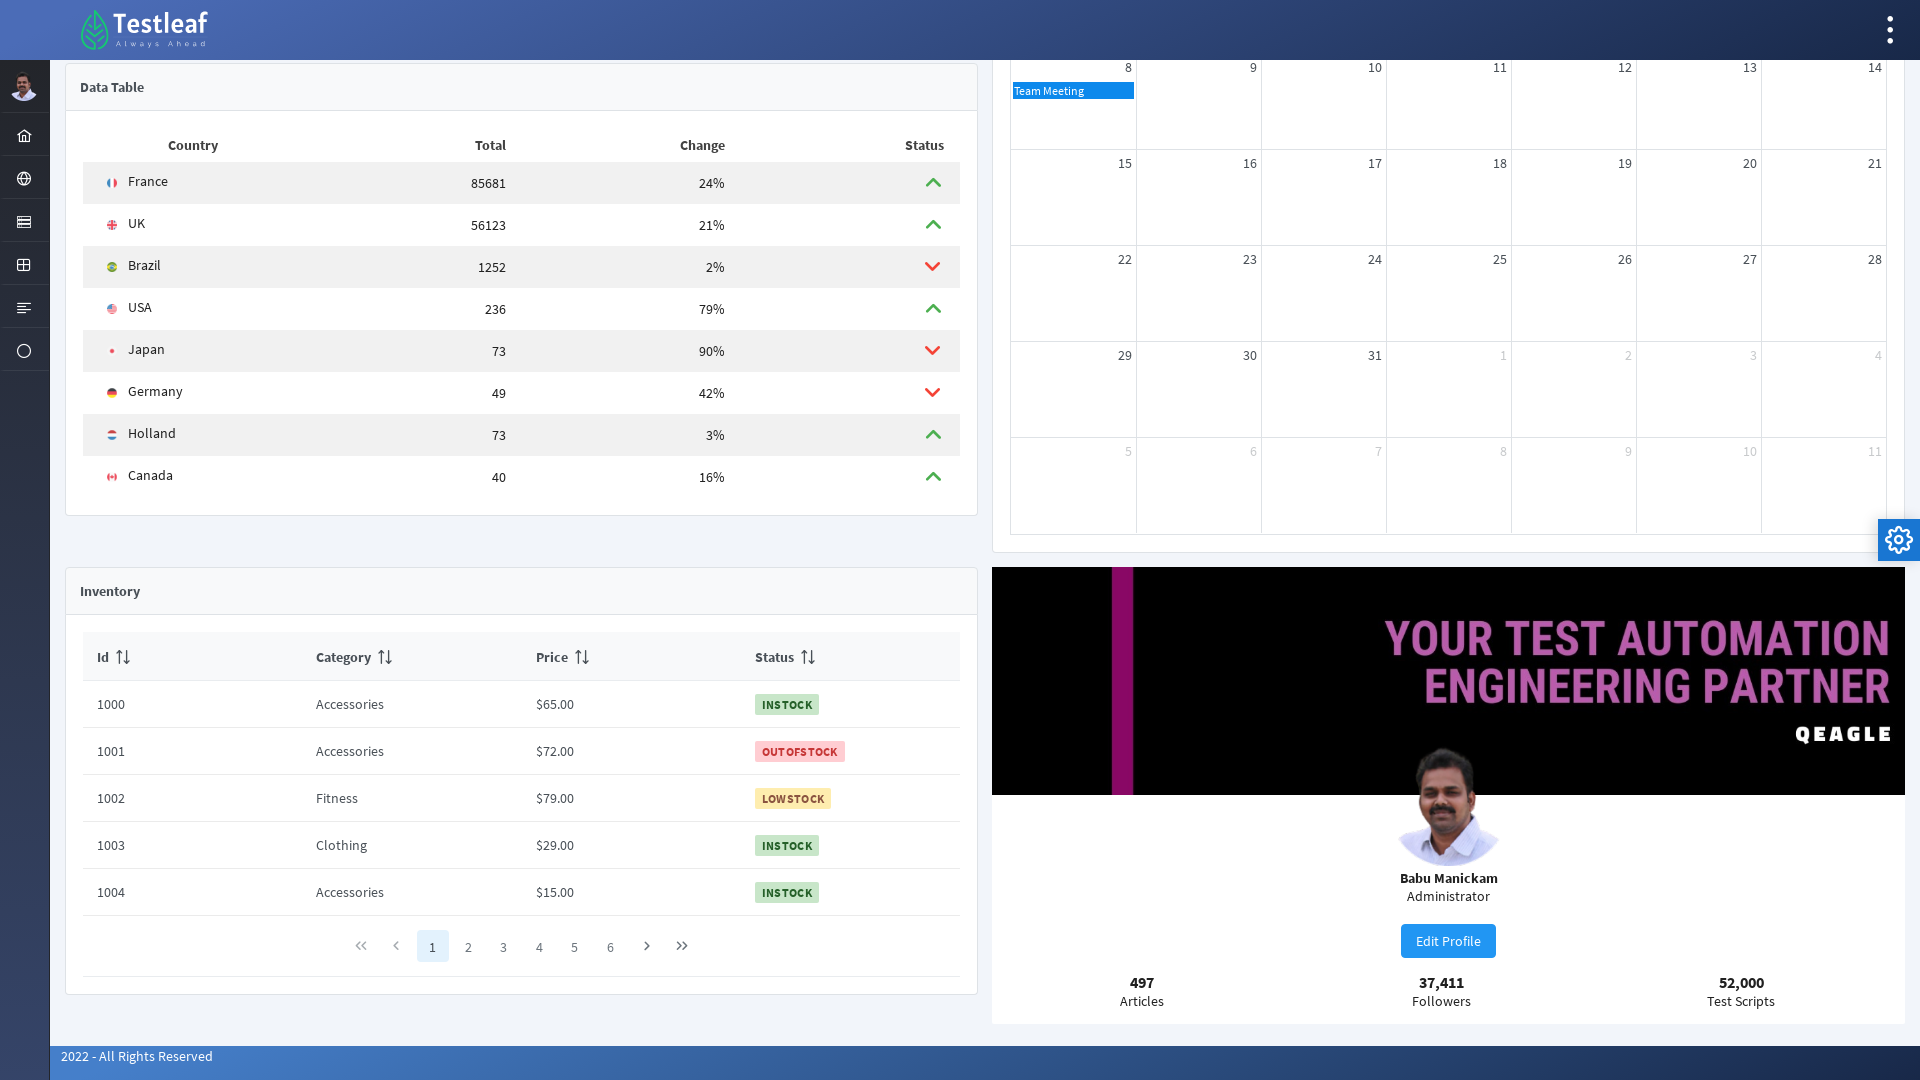

Waited 1 second after scrolling to bottom
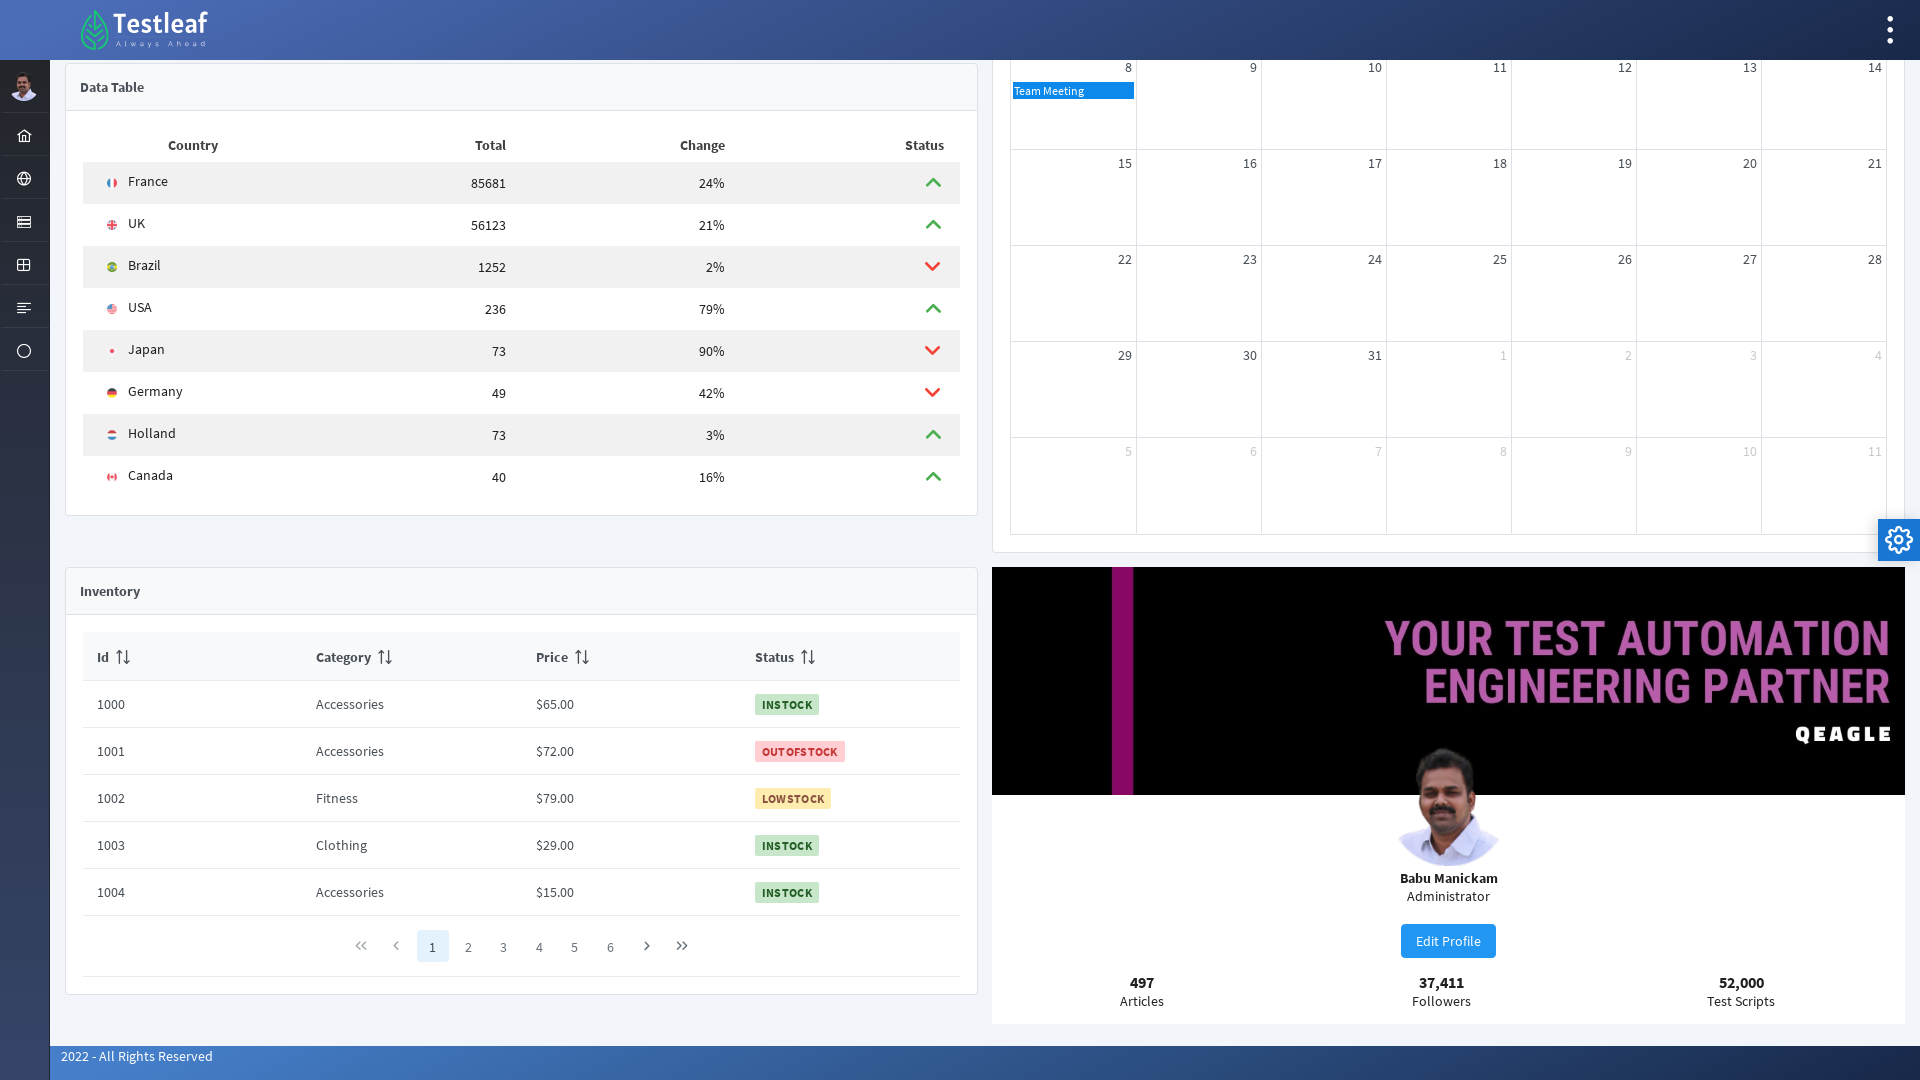

Scrolled to top of page
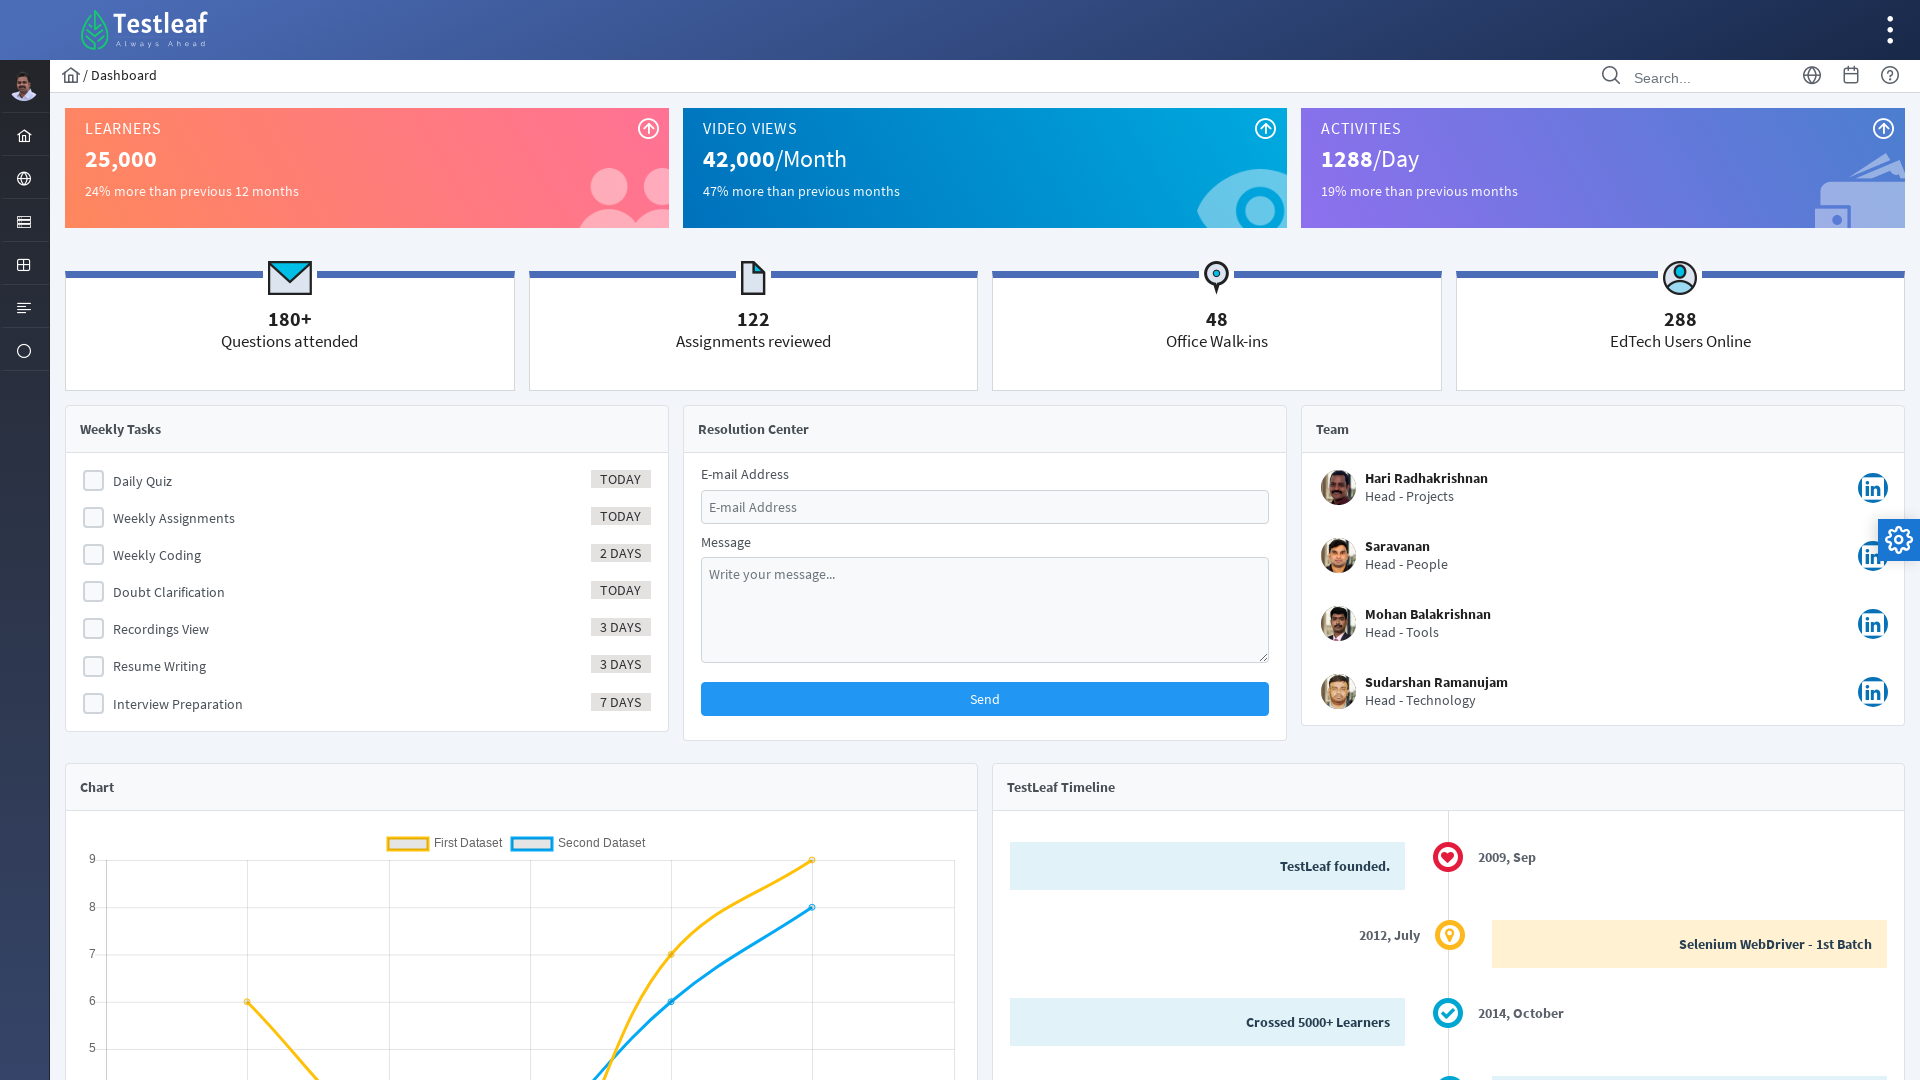

Waited 1 second after scrolling to top
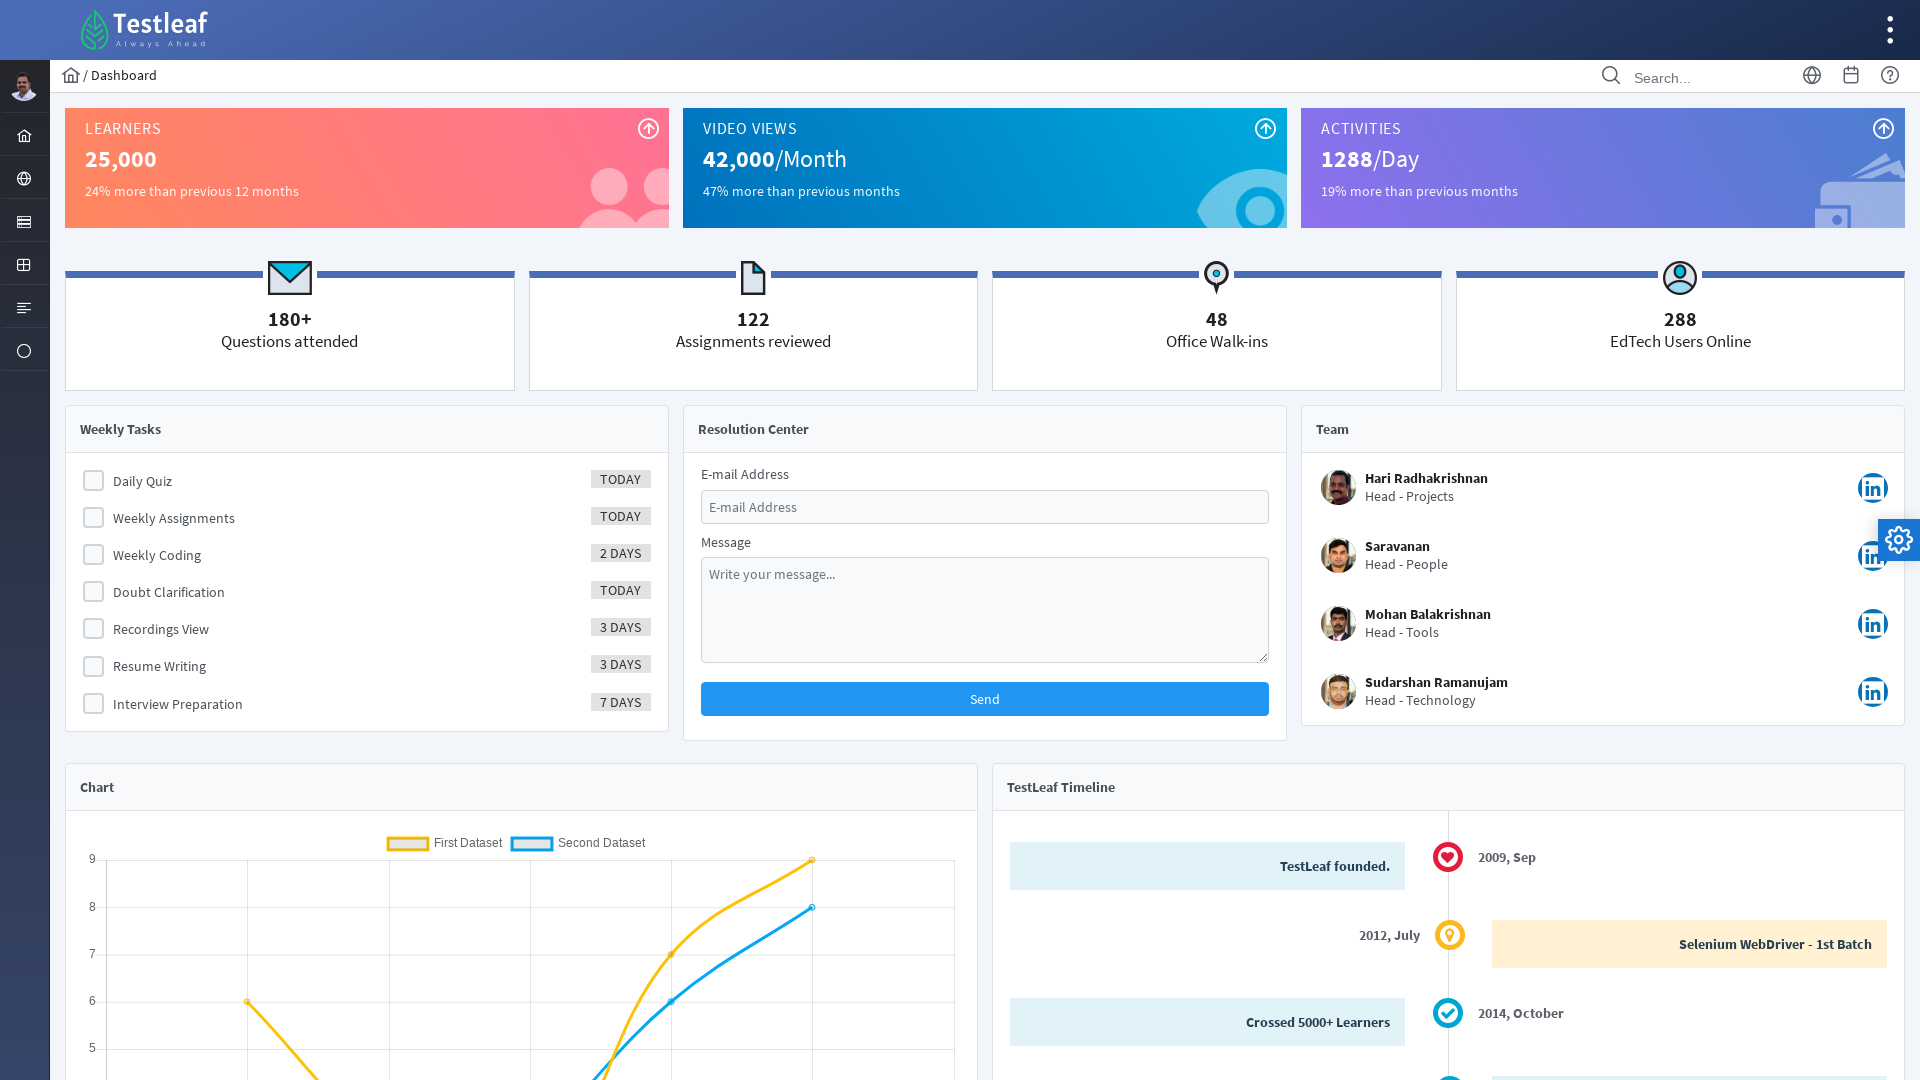

Located Events element
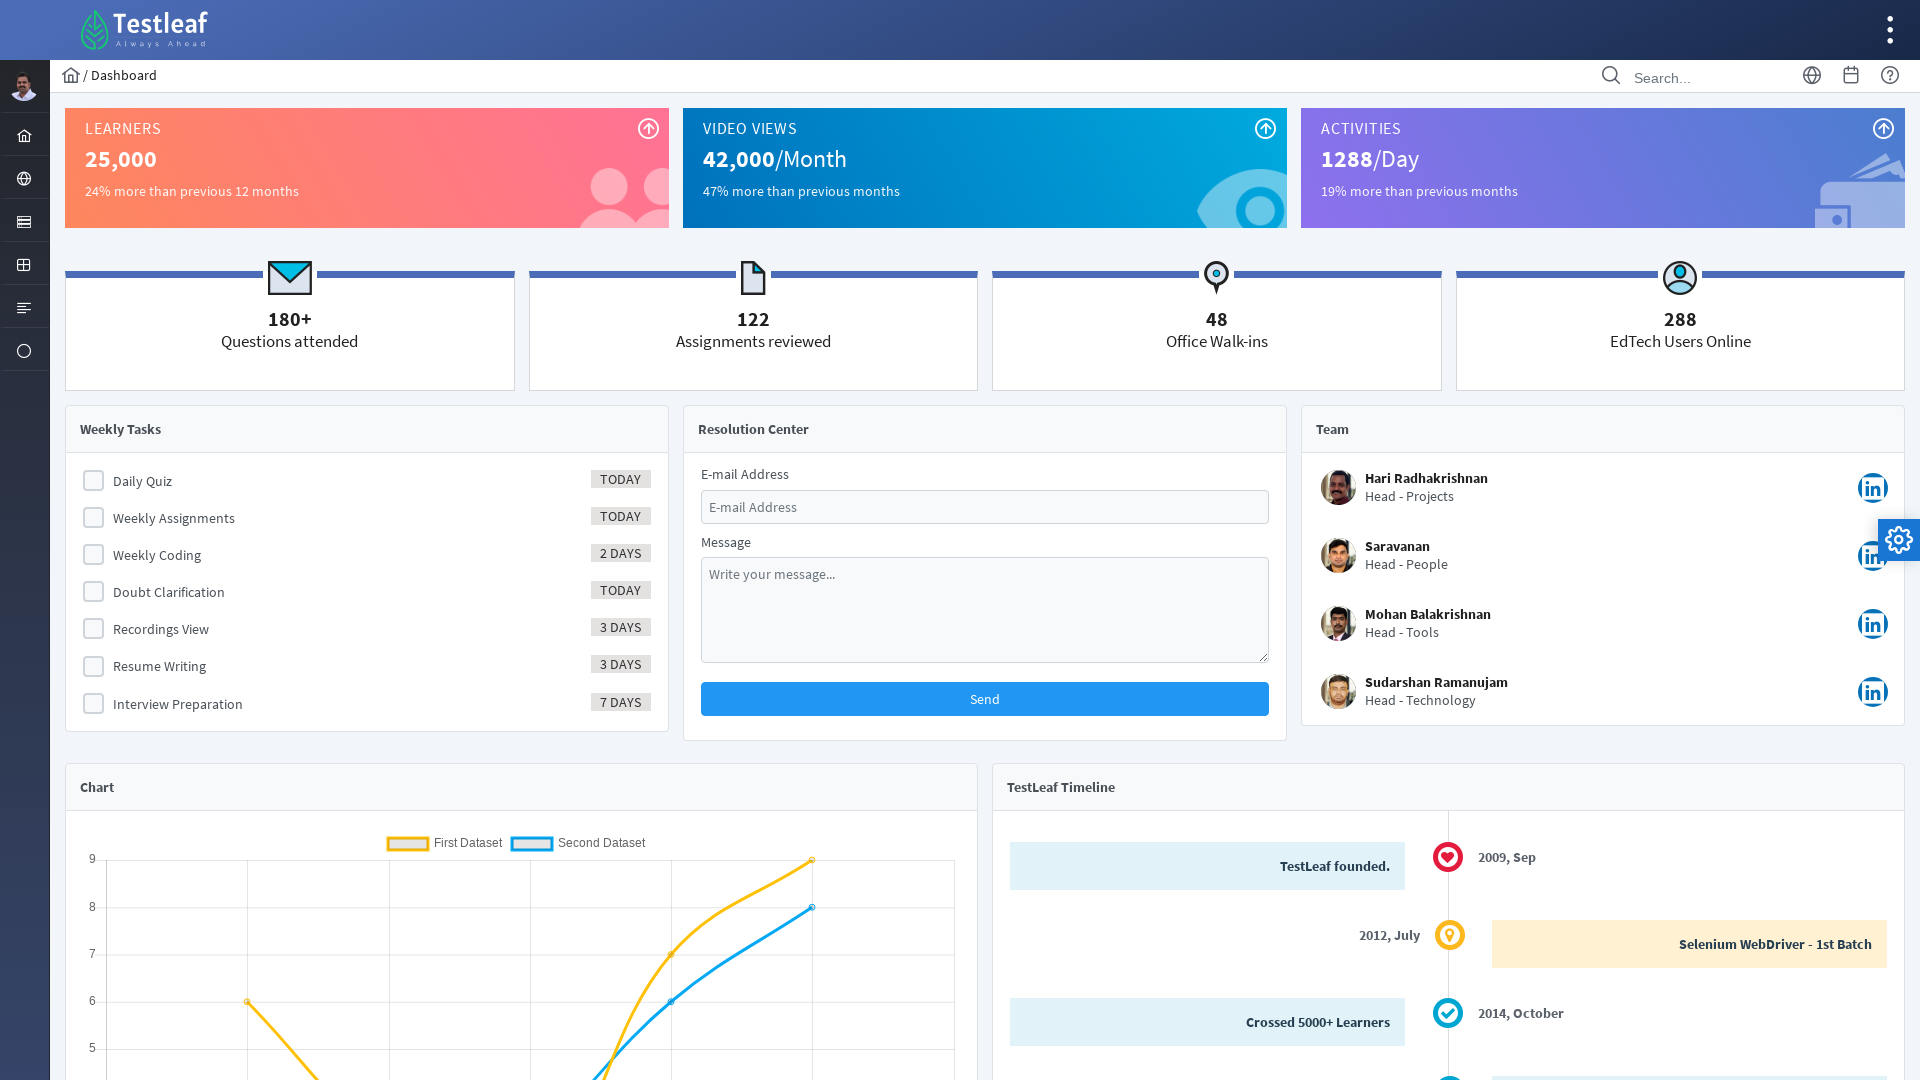

Scrolled to Events element into view
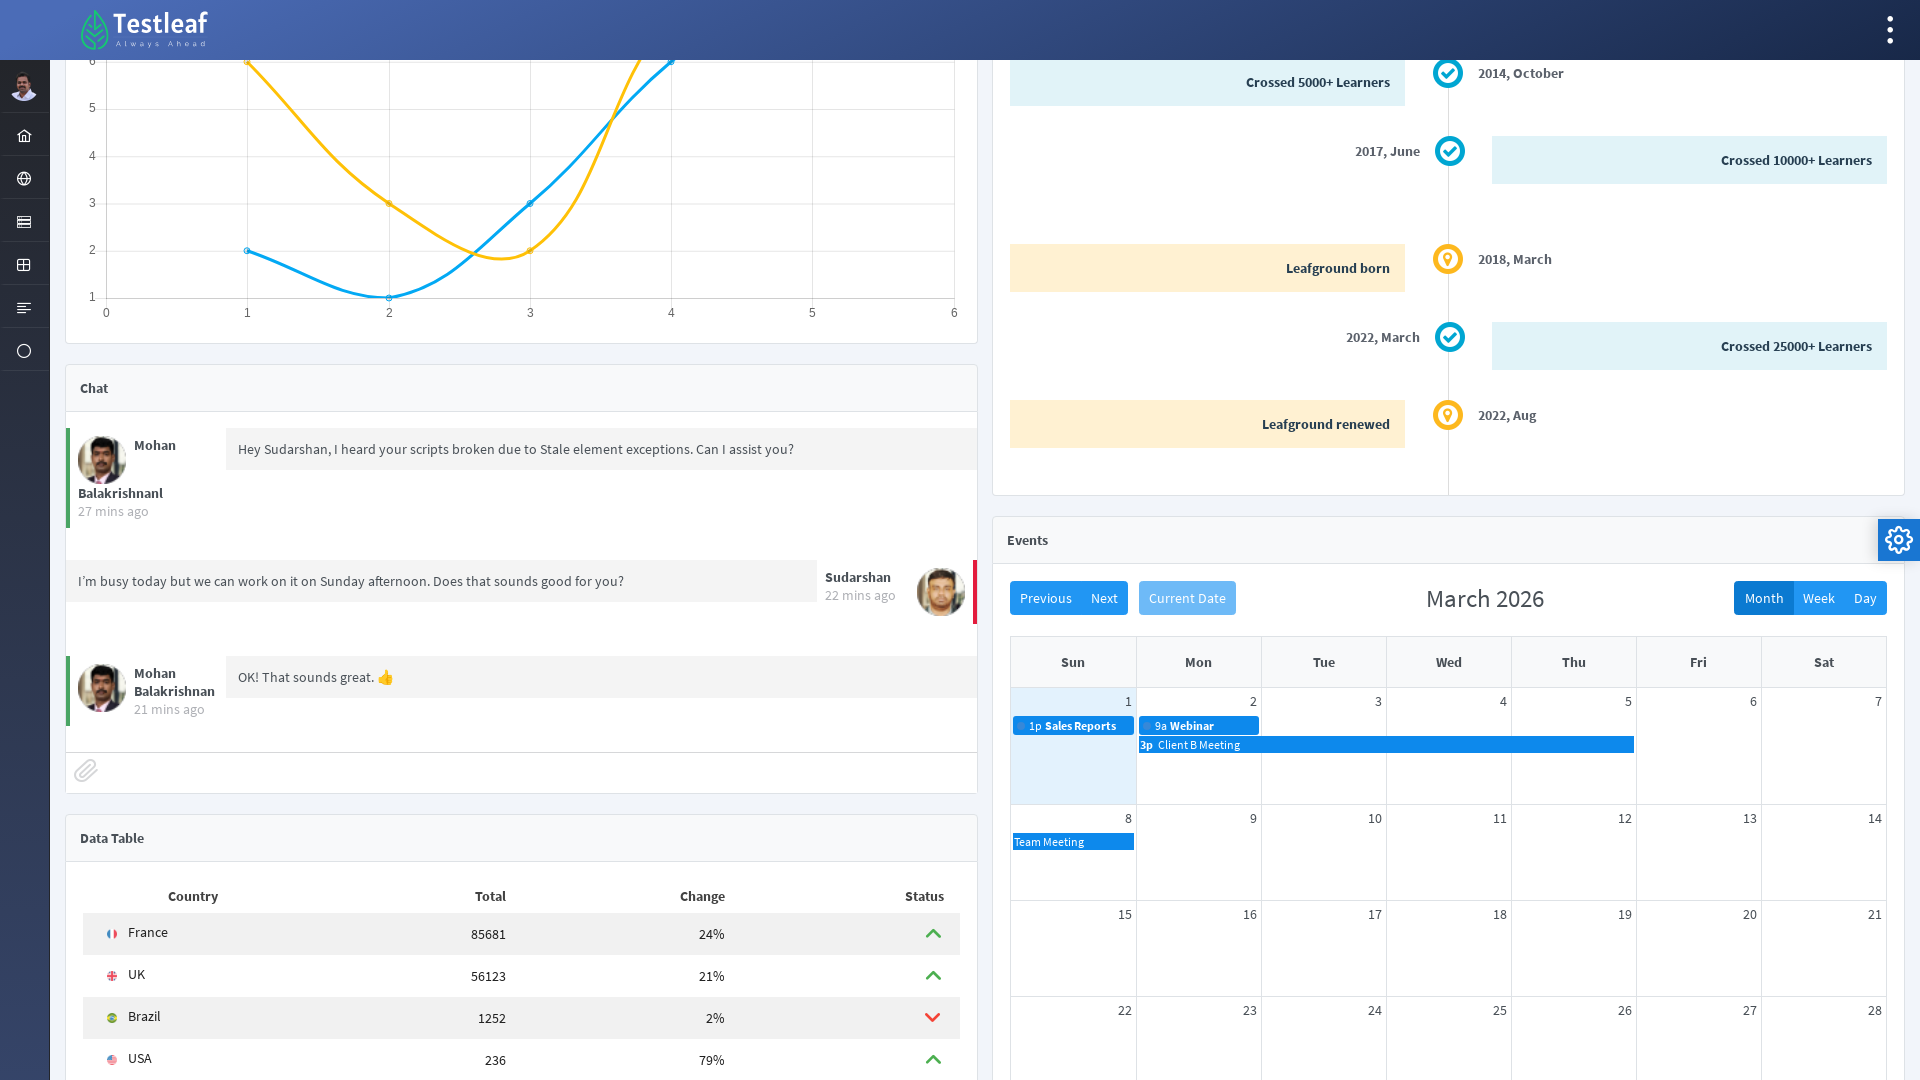

Clicked on Previous element at (1046, 598) on xpath=//*[text()='Previous']
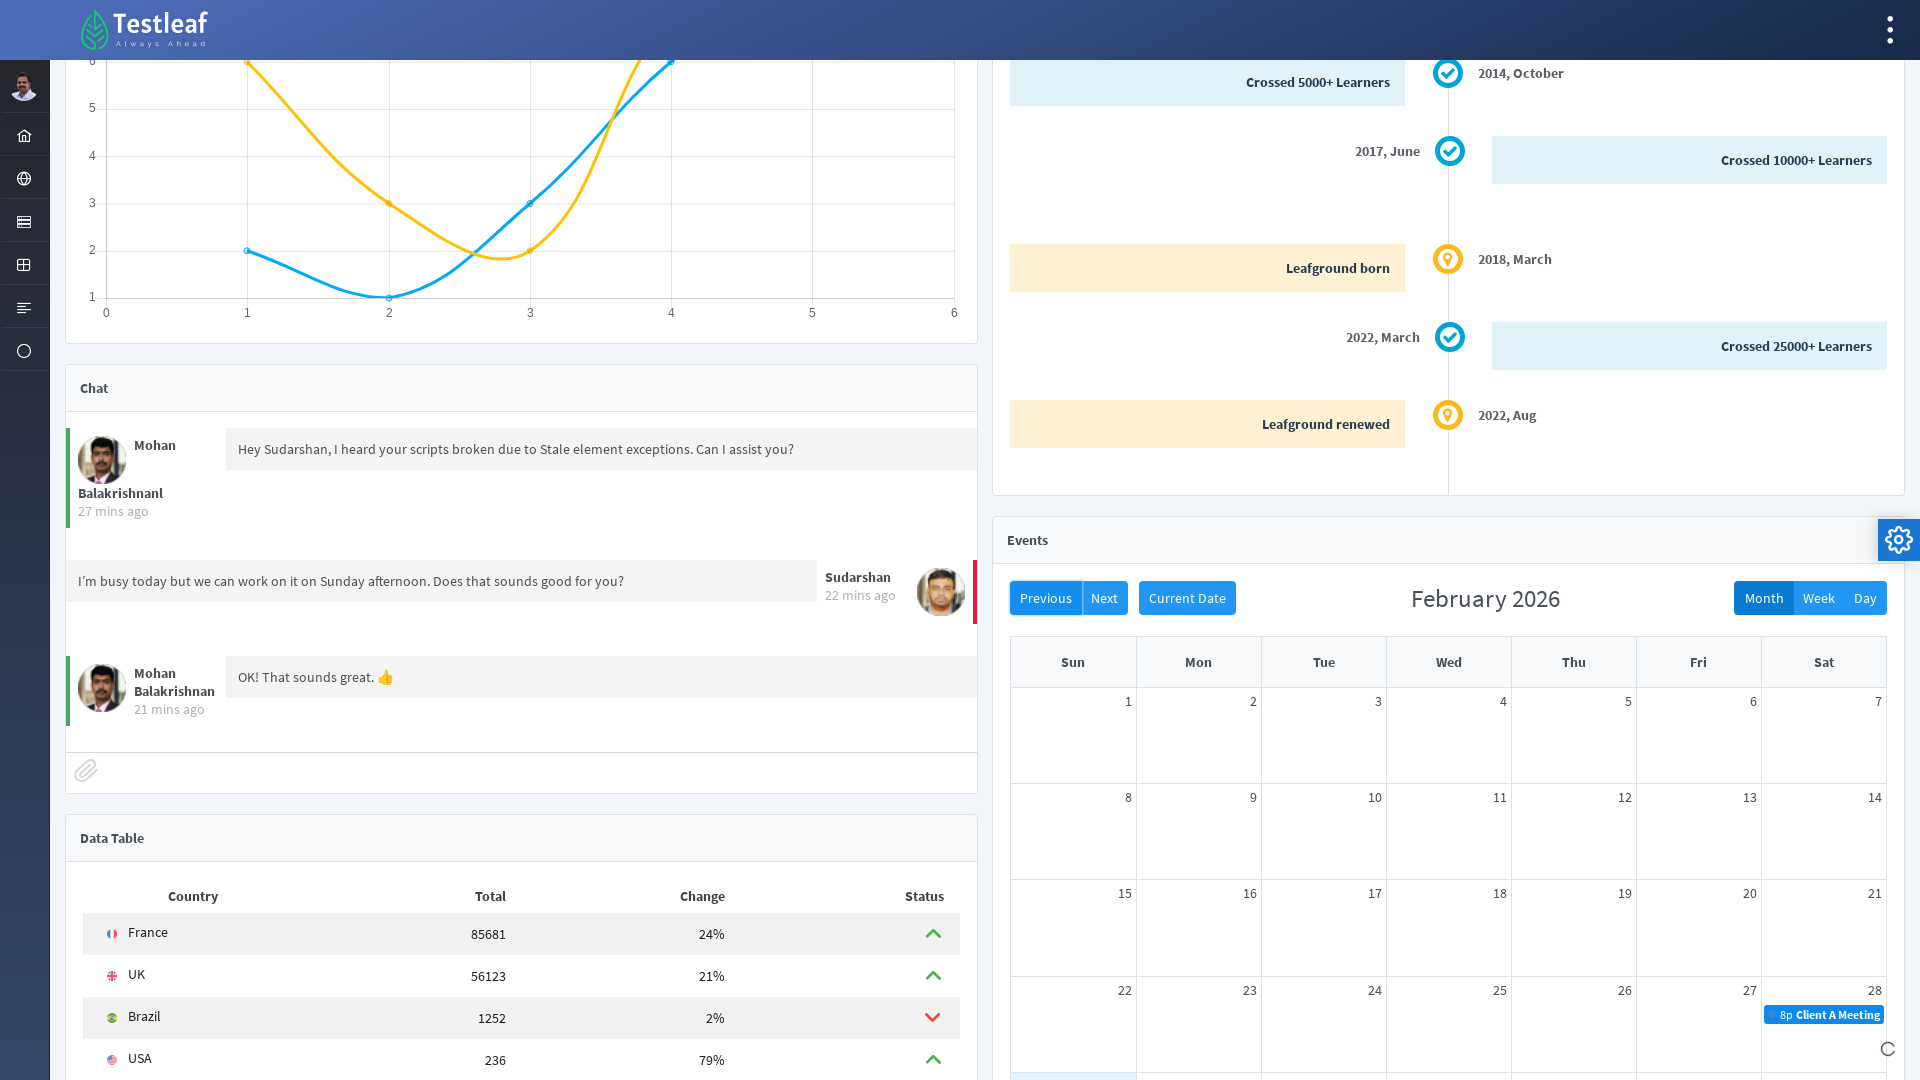

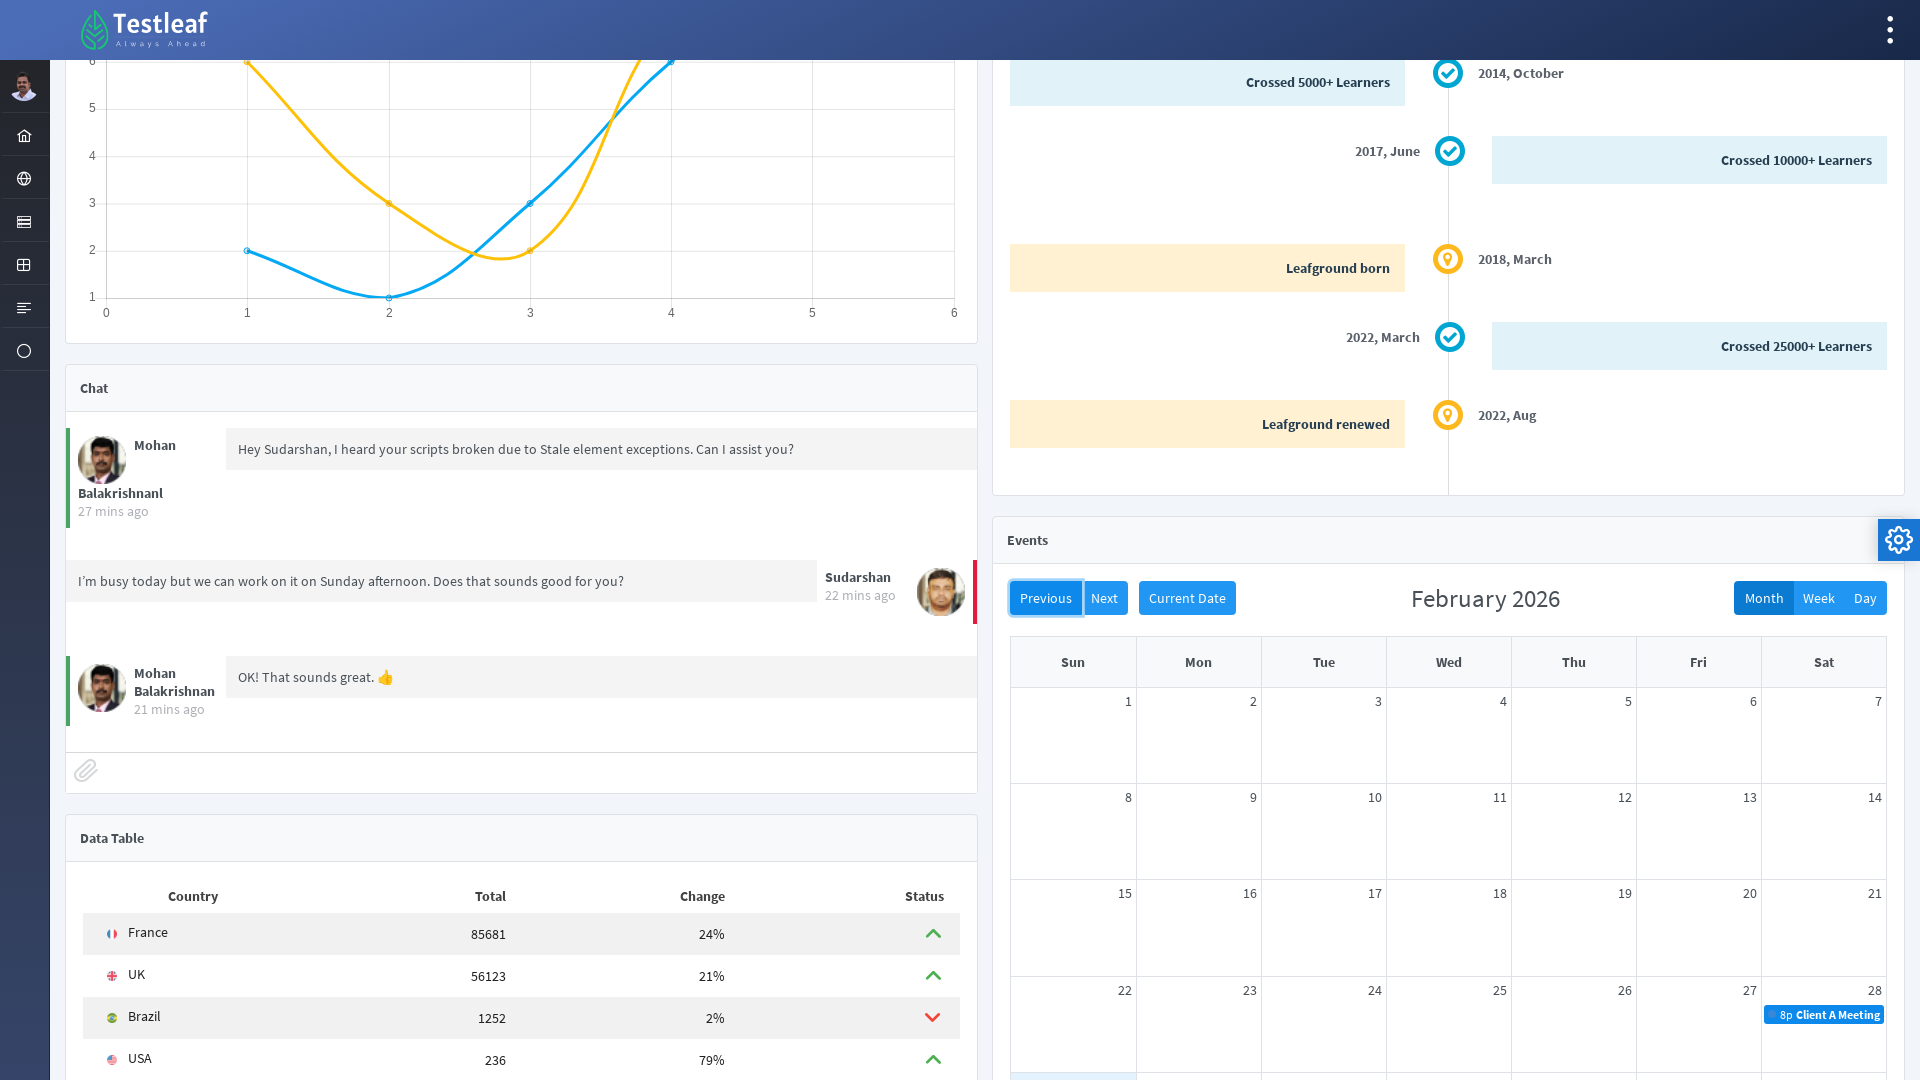